Tests a Brazilian state selector dropdown by iterating through all state options and verifying the IBGE code field updates

Starting URL: https://artdsl.github.io/LocaliZAZ.js/

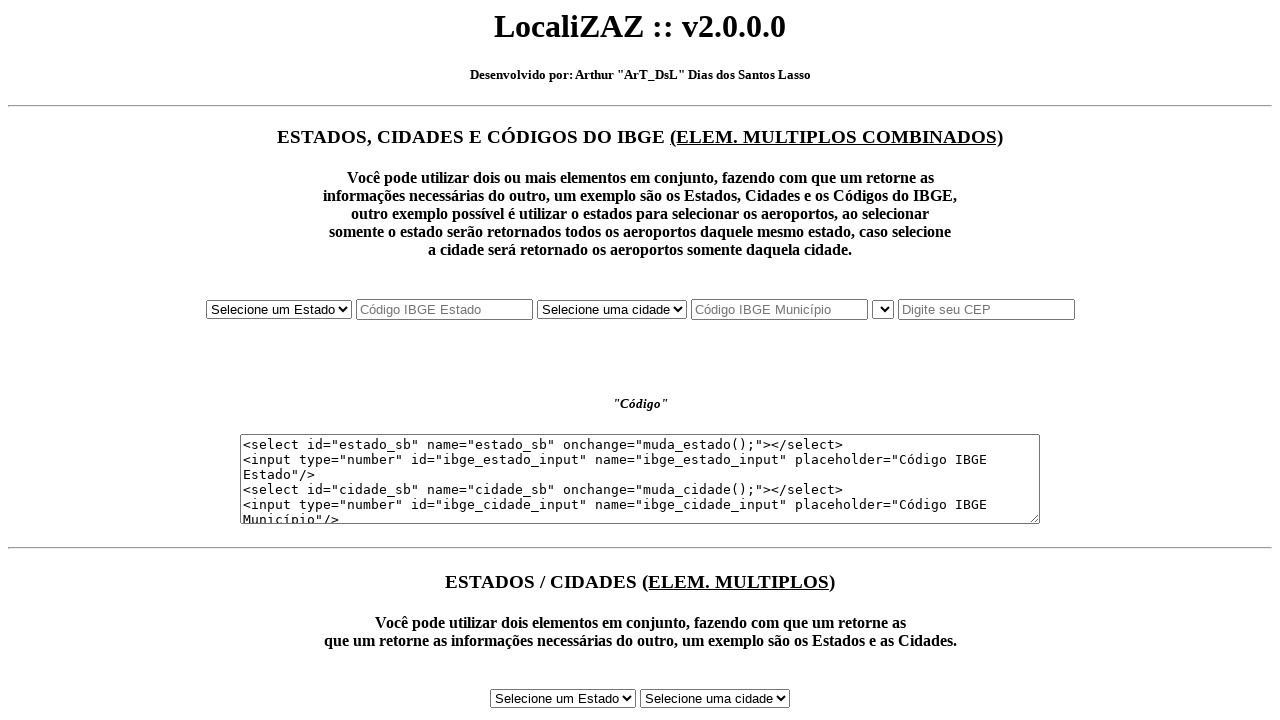

Clicked on the state selector dropdown at (278, 309) on #estado_sb
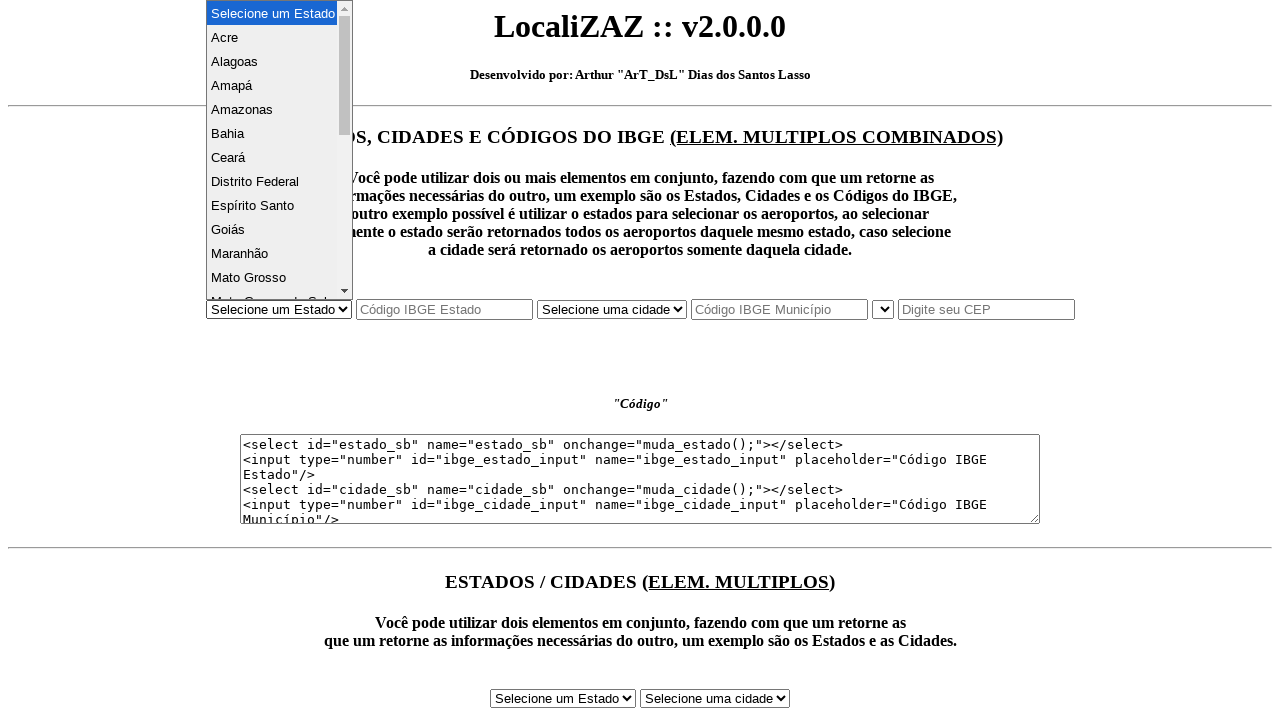

Located the state selector element
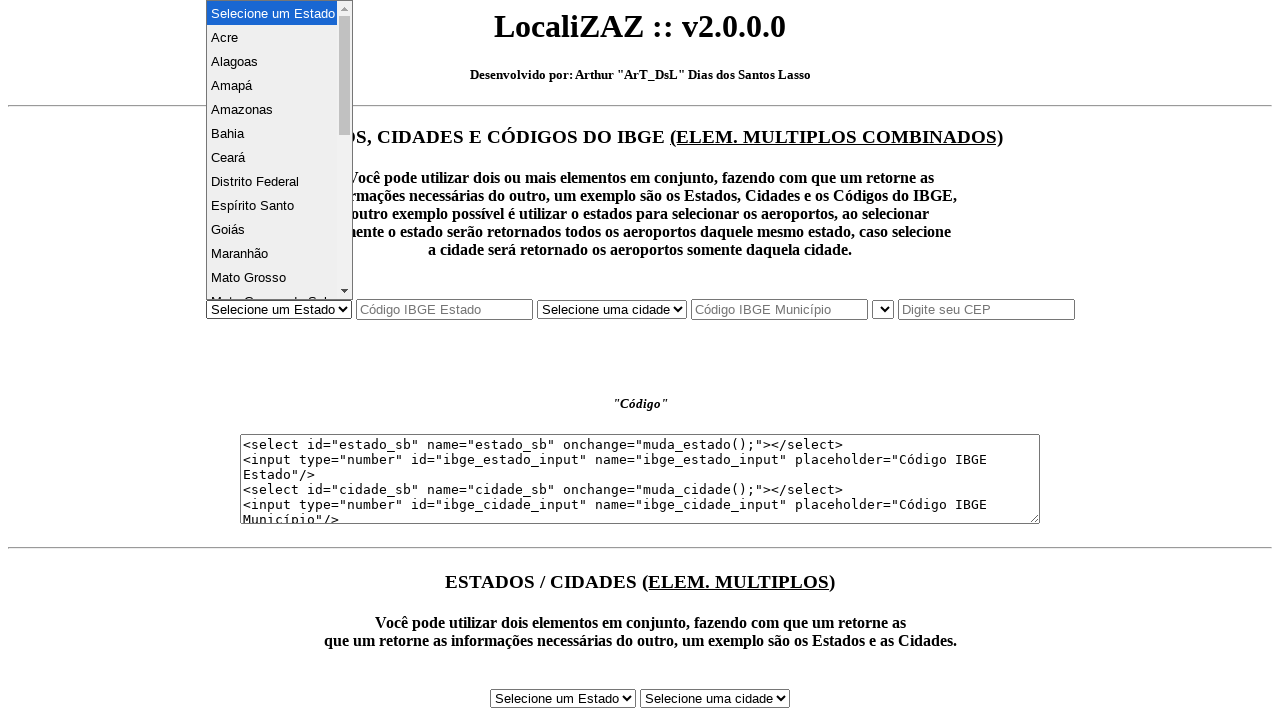

Selected Brazilian state at index 1 on #estado_sb
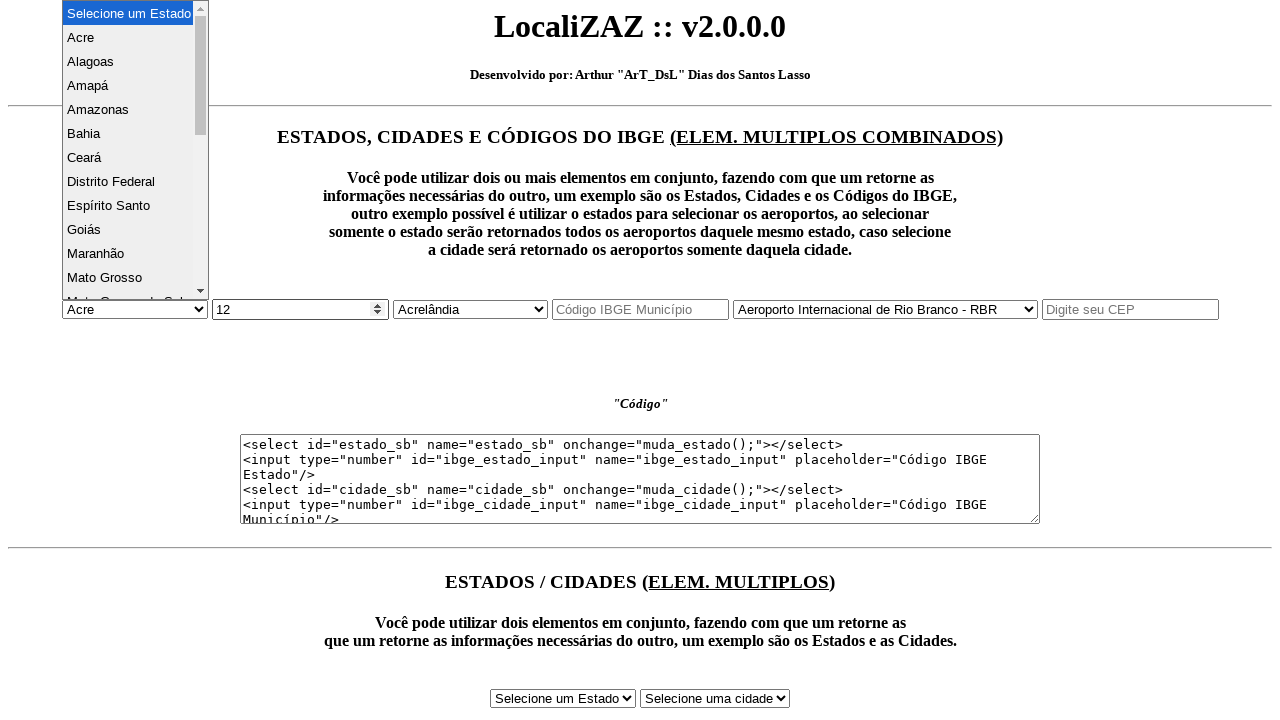

Waited for UI to update after selecting state at index 1
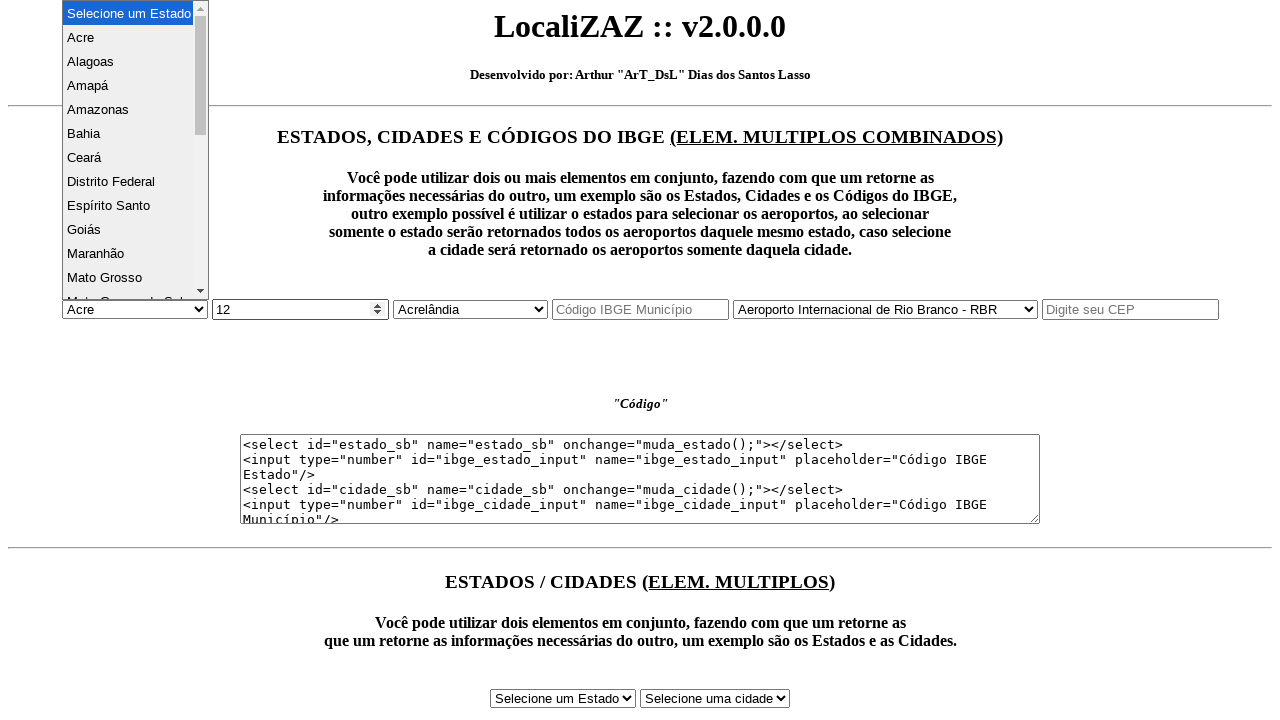

Selected Brazilian state at index 2 on #estado_sb
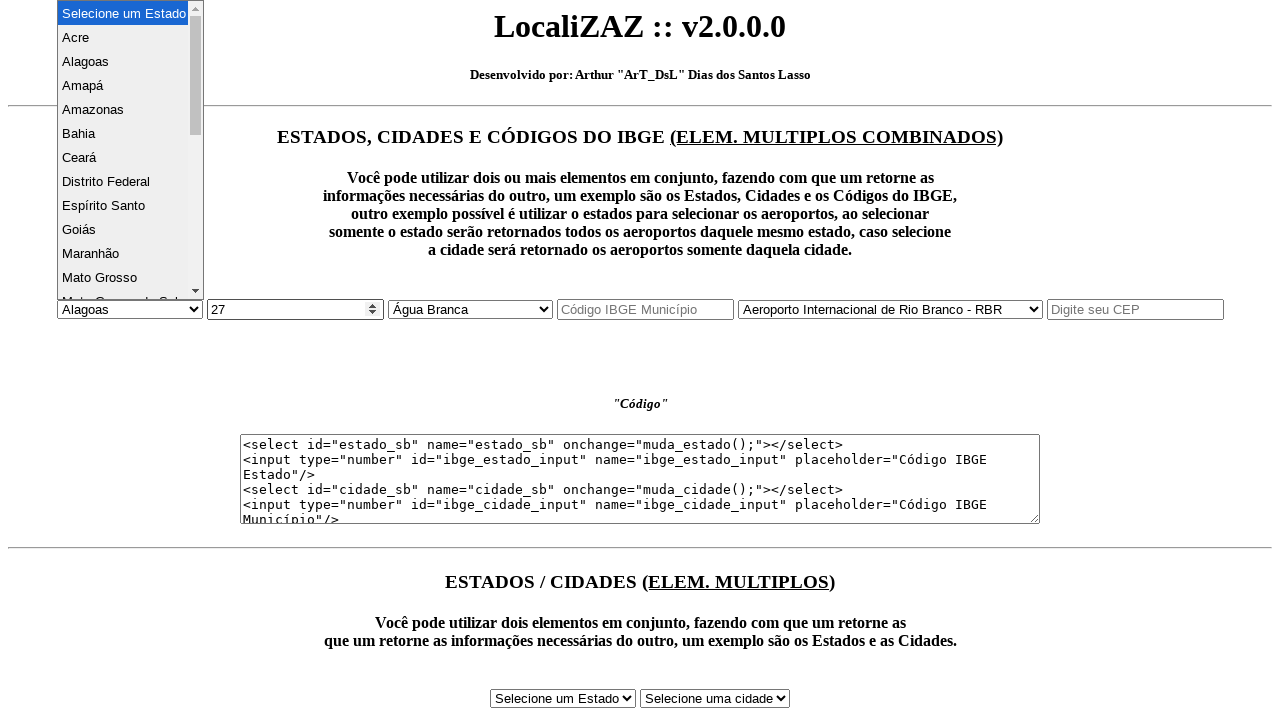

Waited for UI to update after selecting state at index 2
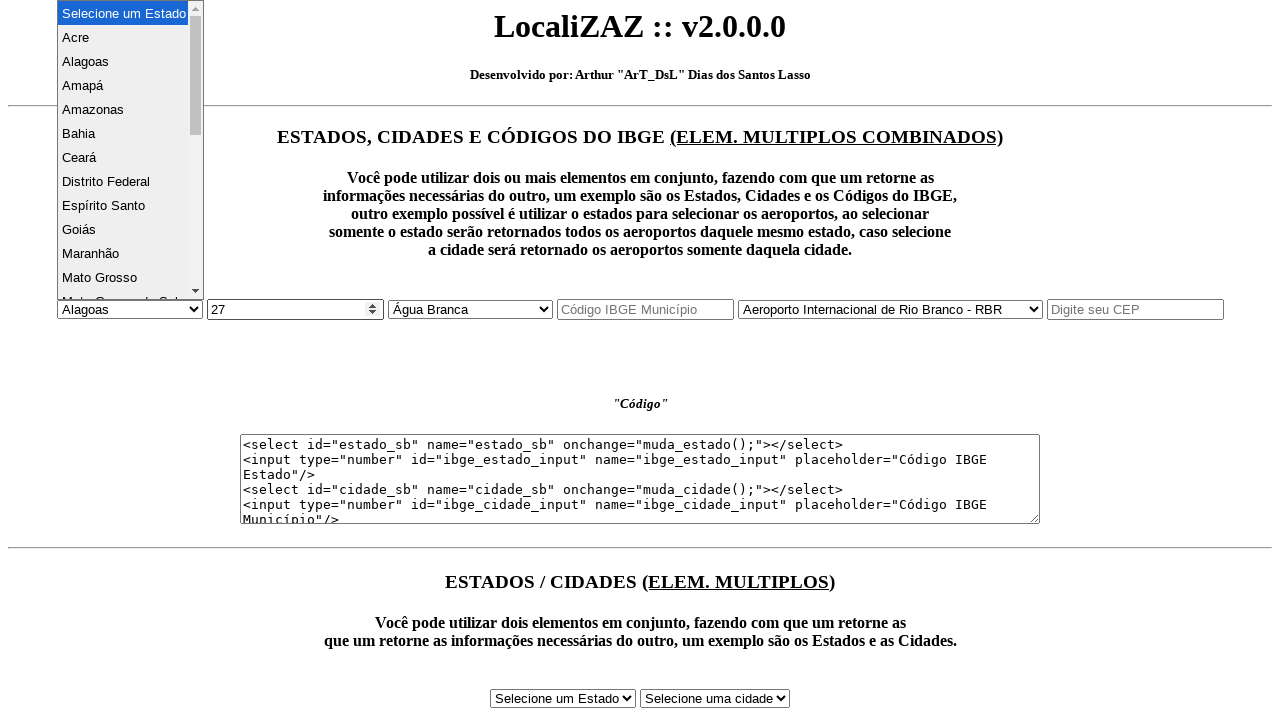

Selected Brazilian state at index 3 on #estado_sb
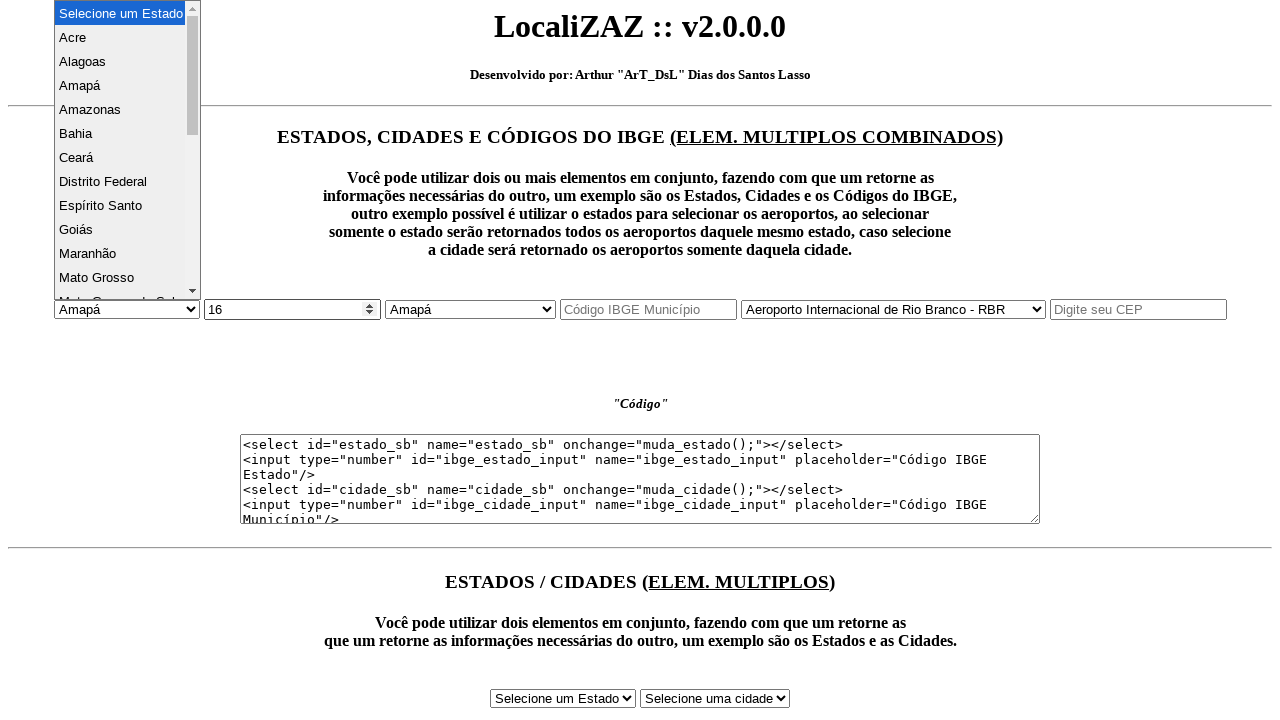

Waited for UI to update after selecting state at index 3
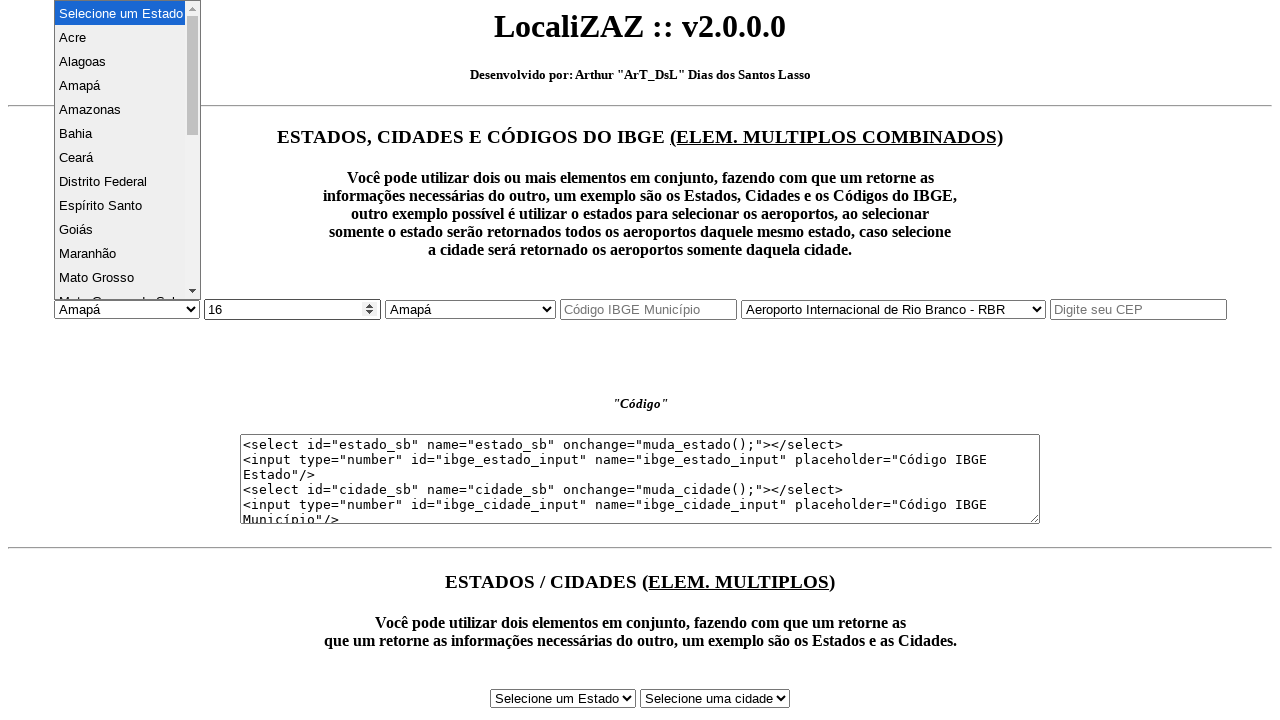

Selected Brazilian state at index 4 on #estado_sb
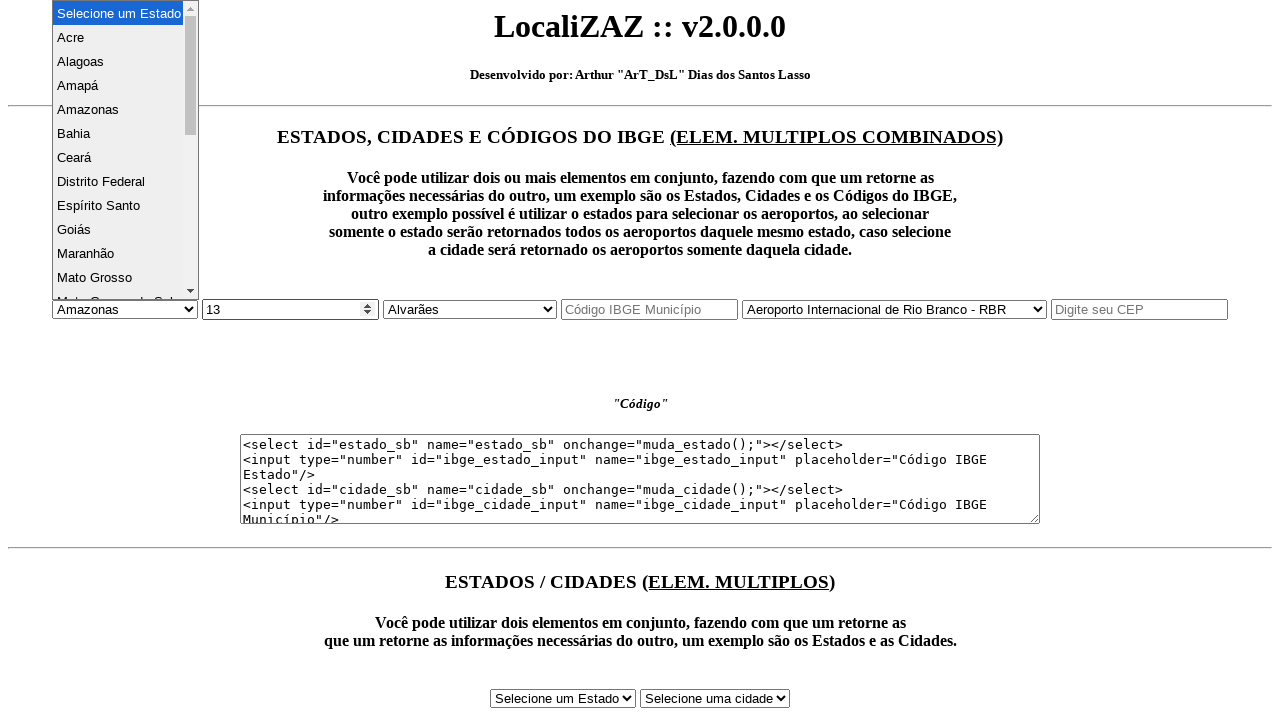

Waited for UI to update after selecting state at index 4
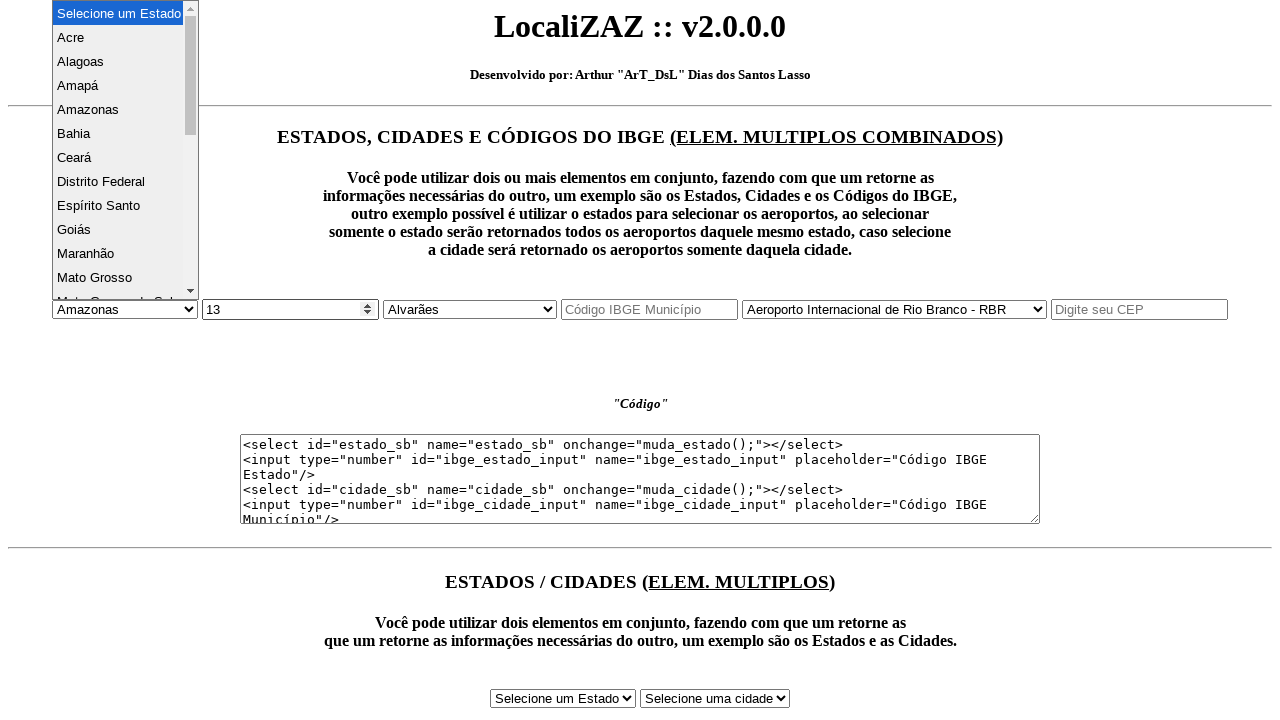

Selected Brazilian state at index 5 on #estado_sb
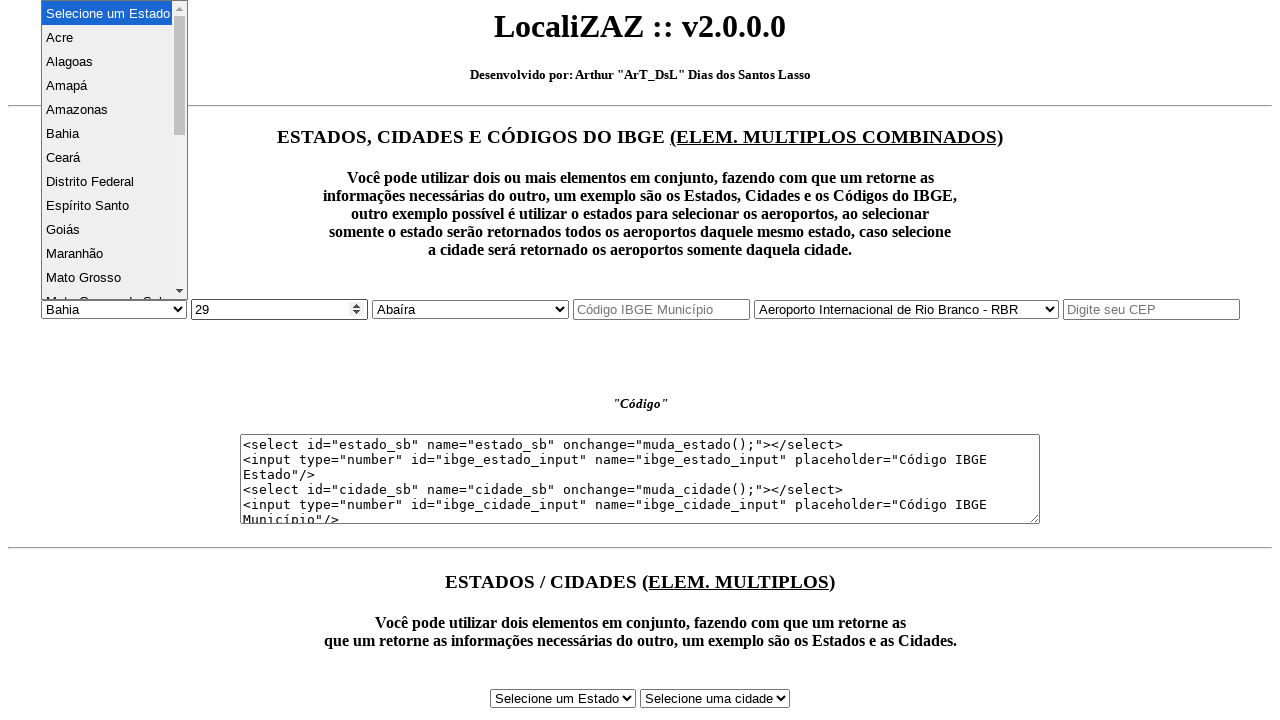

Waited for UI to update after selecting state at index 5
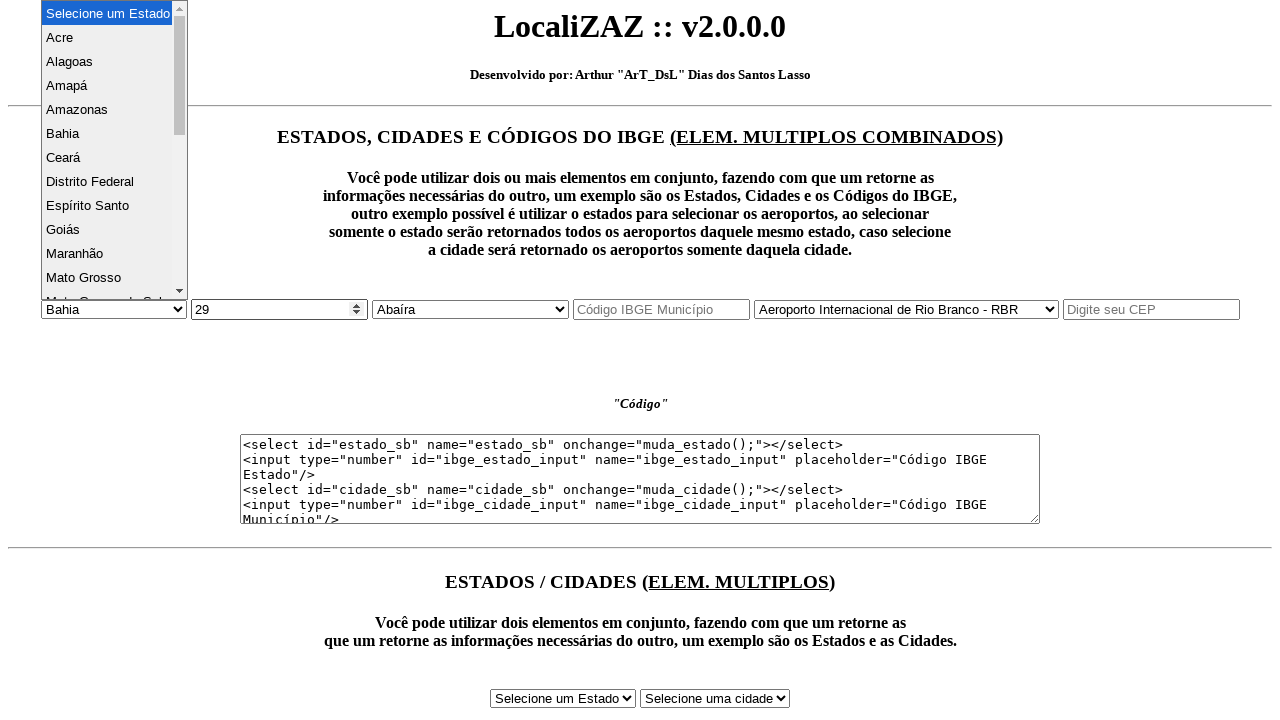

Selected Brazilian state at index 6 on #estado_sb
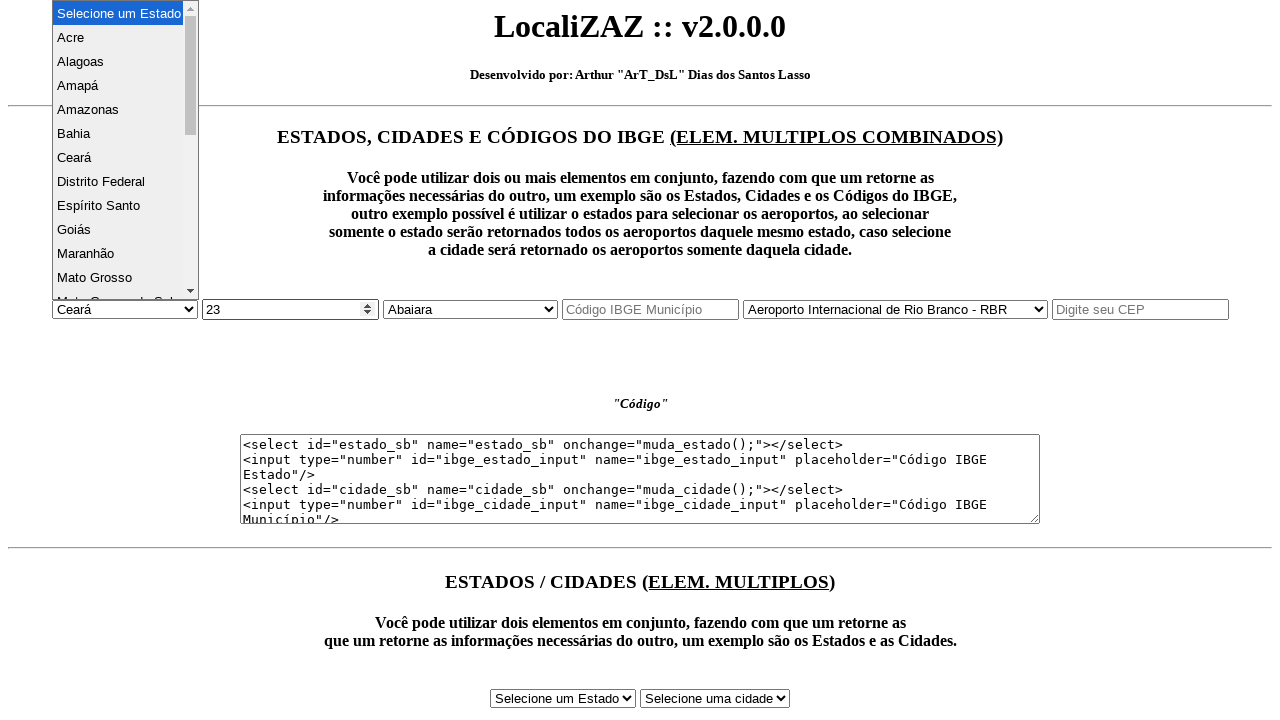

Waited for UI to update after selecting state at index 6
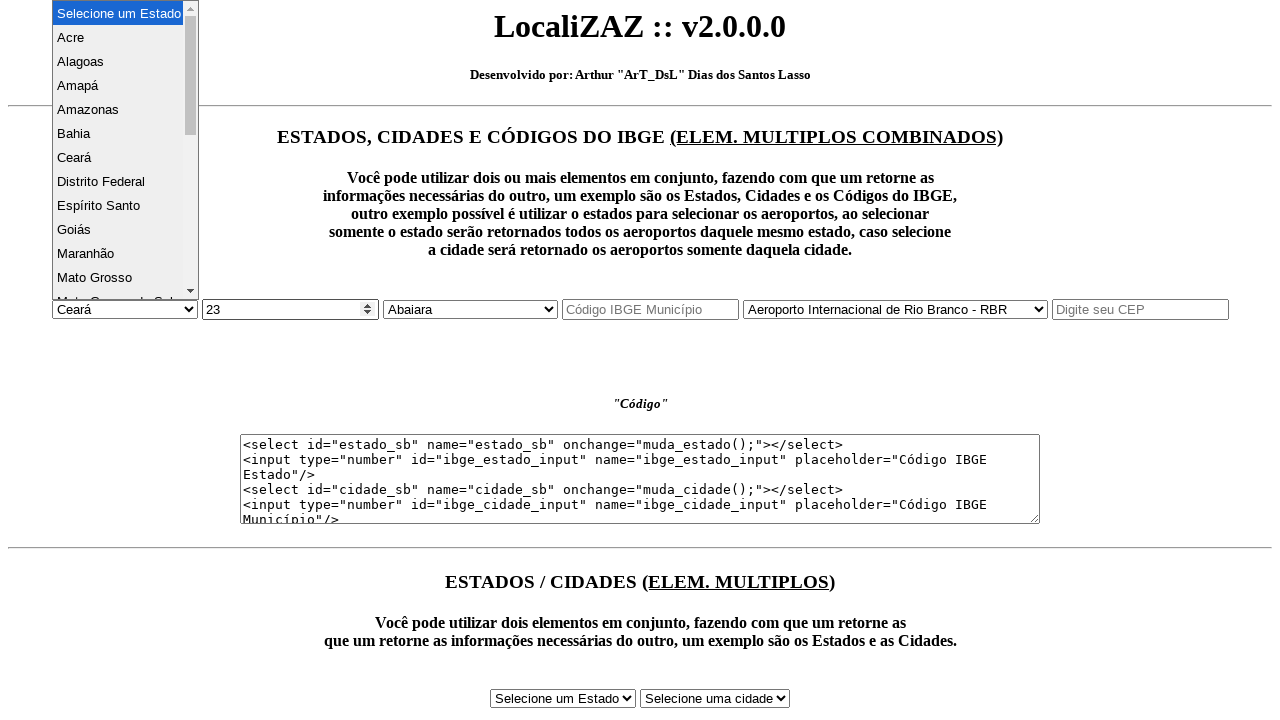

Selected Brazilian state at index 7 on #estado_sb
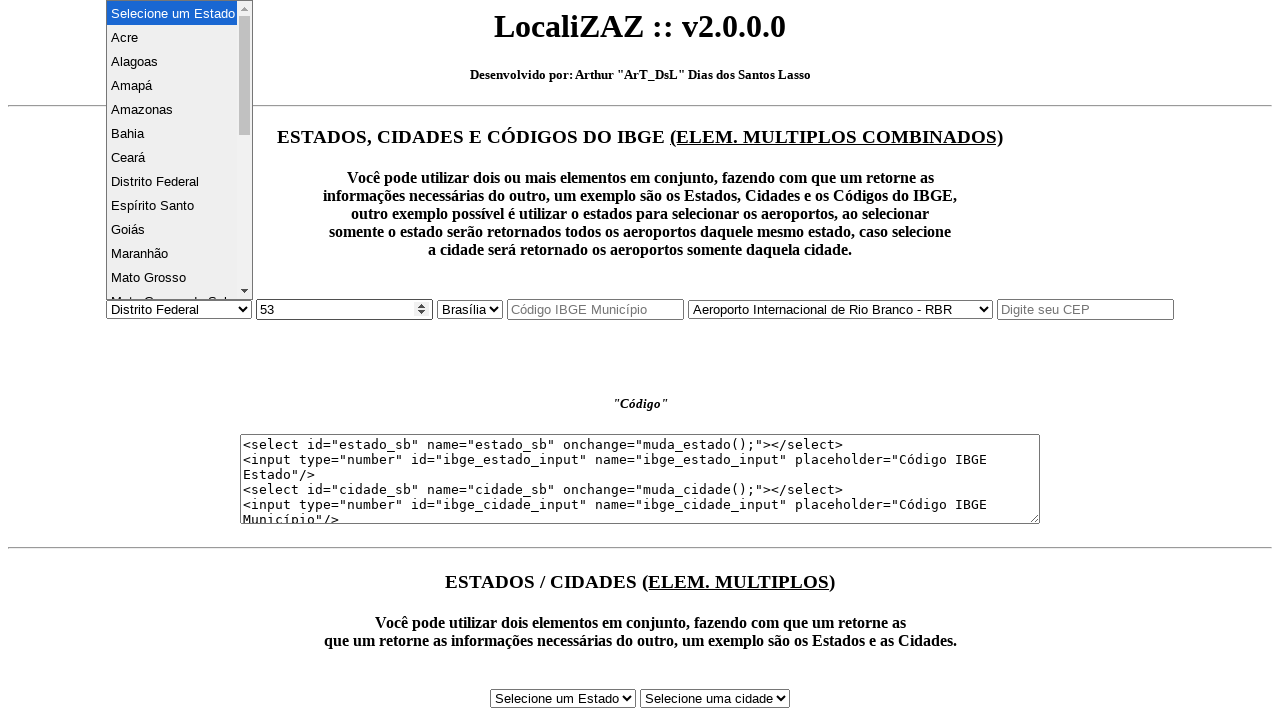

Waited for UI to update after selecting state at index 7
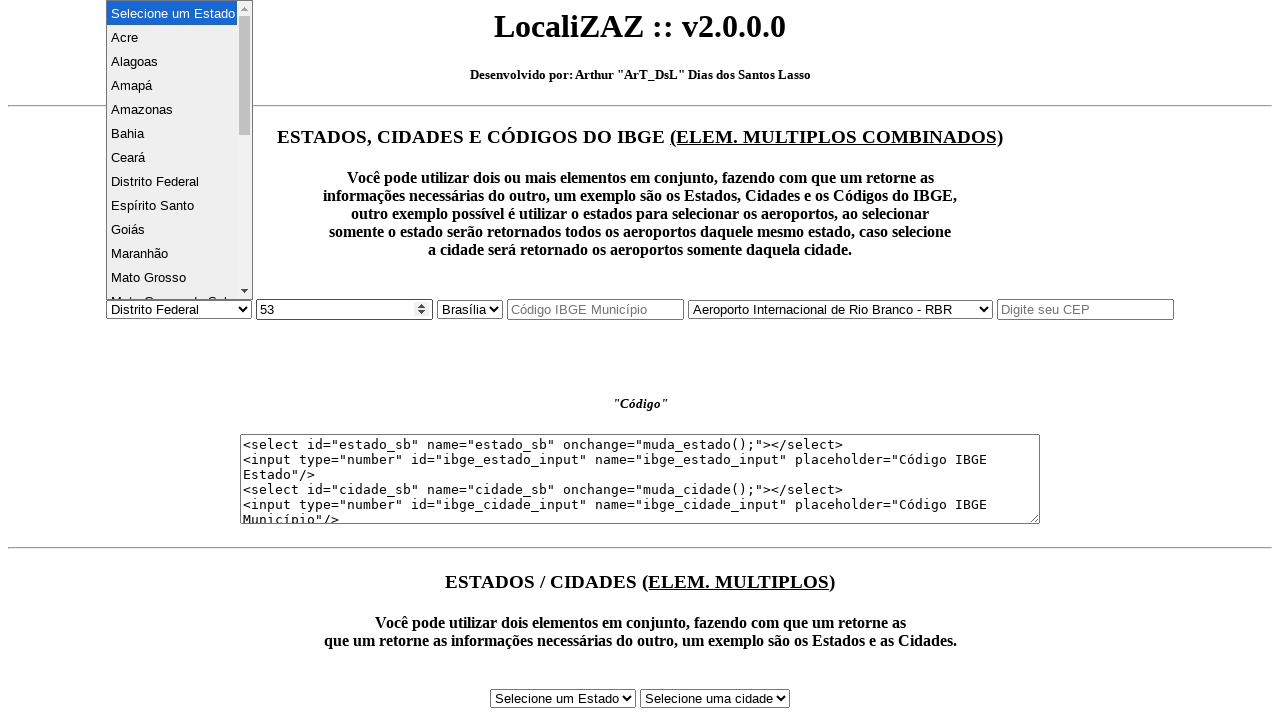

Selected Brazilian state at index 8 on #estado_sb
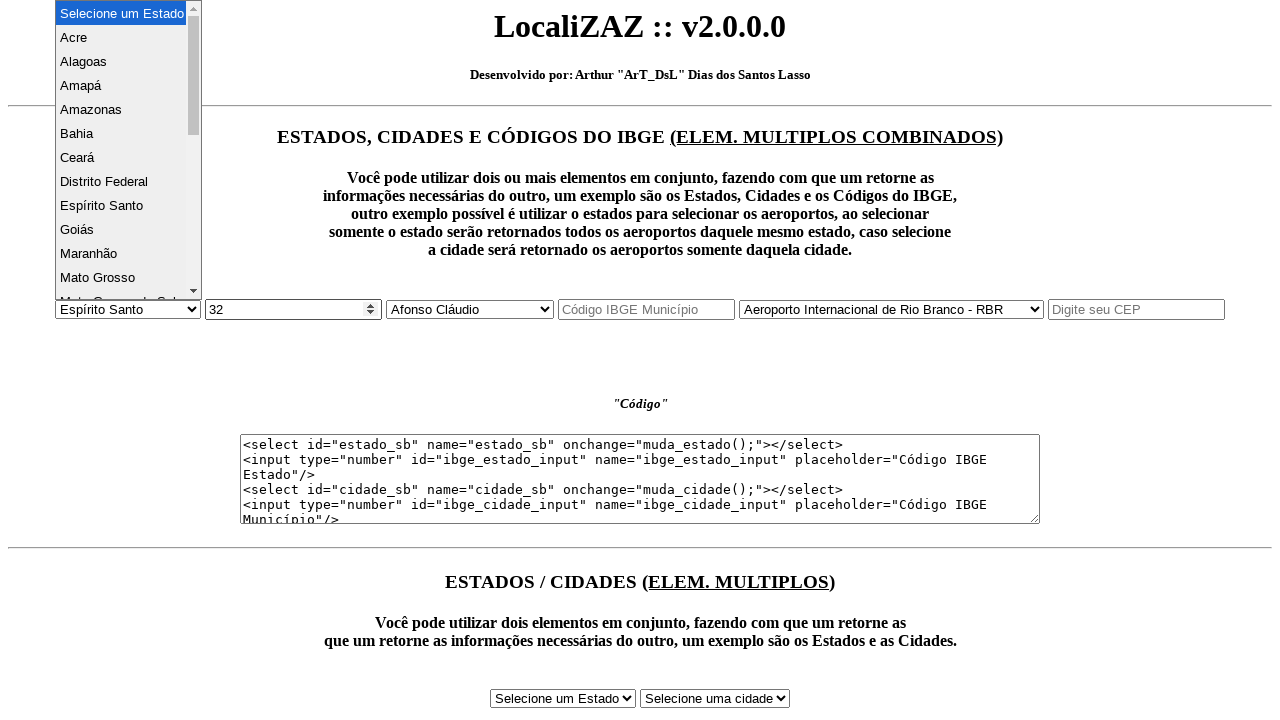

Waited for UI to update after selecting state at index 8
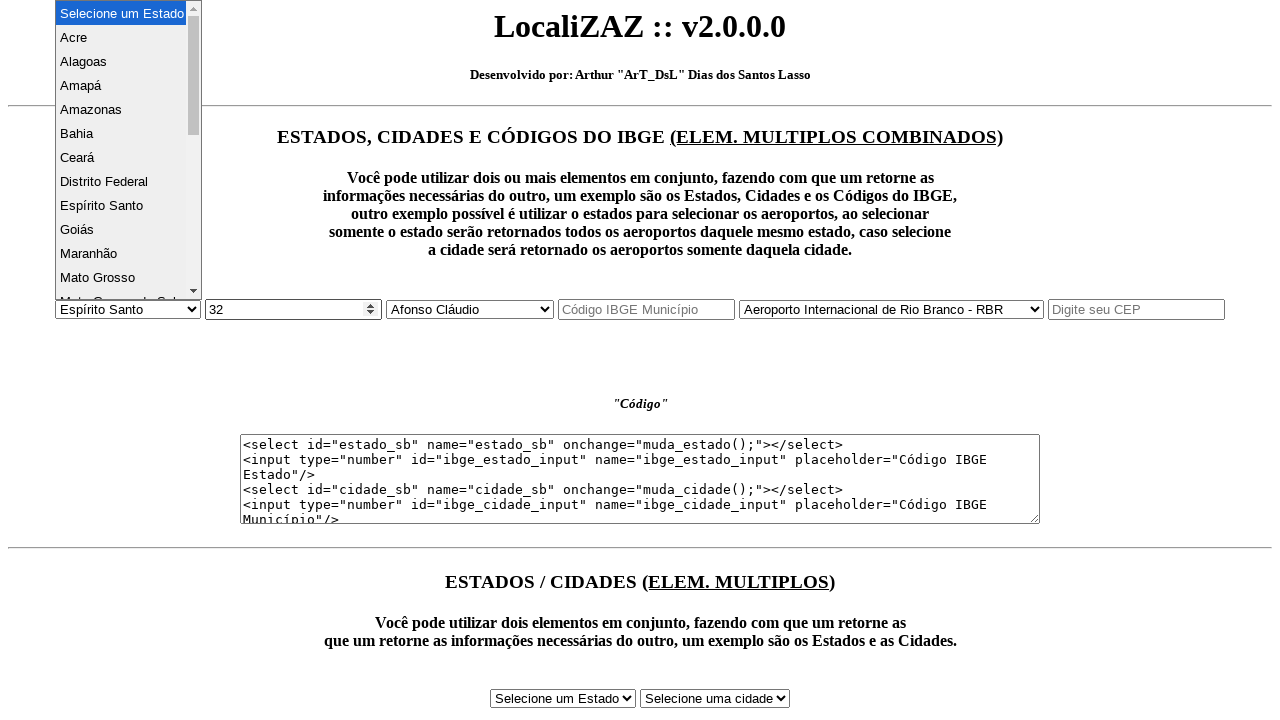

Selected Brazilian state at index 9 on #estado_sb
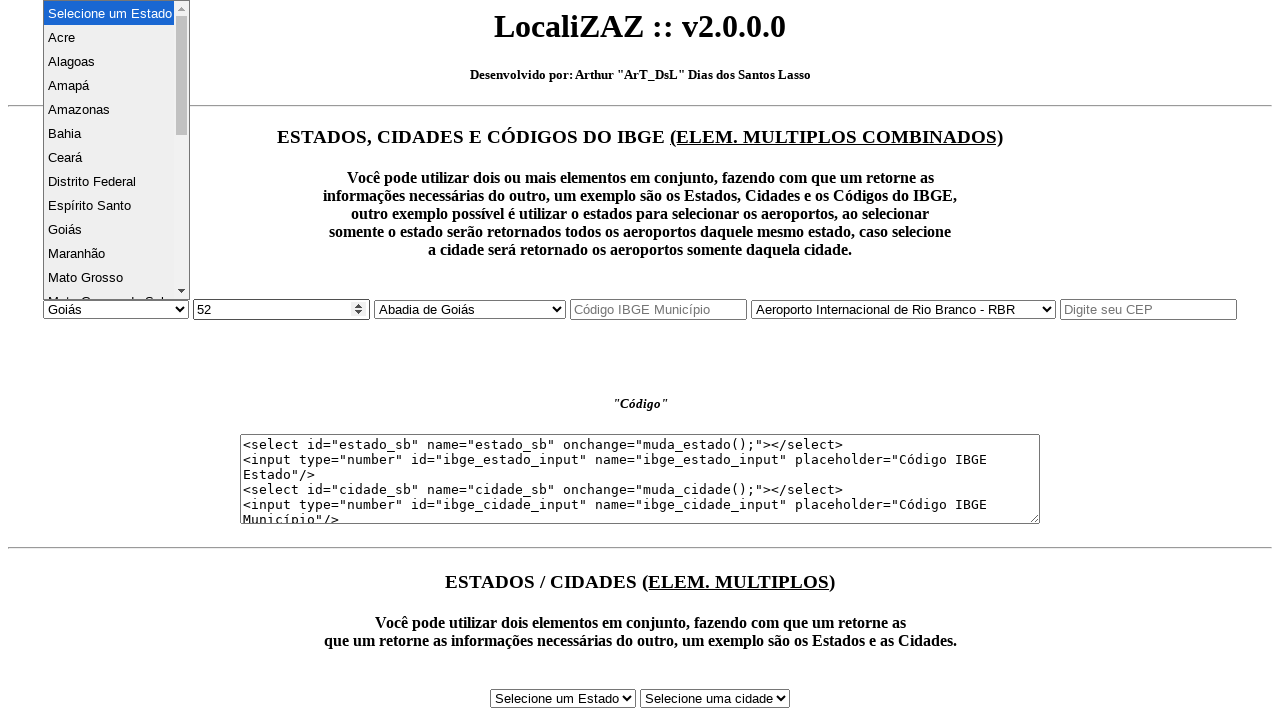

Waited for UI to update after selecting state at index 9
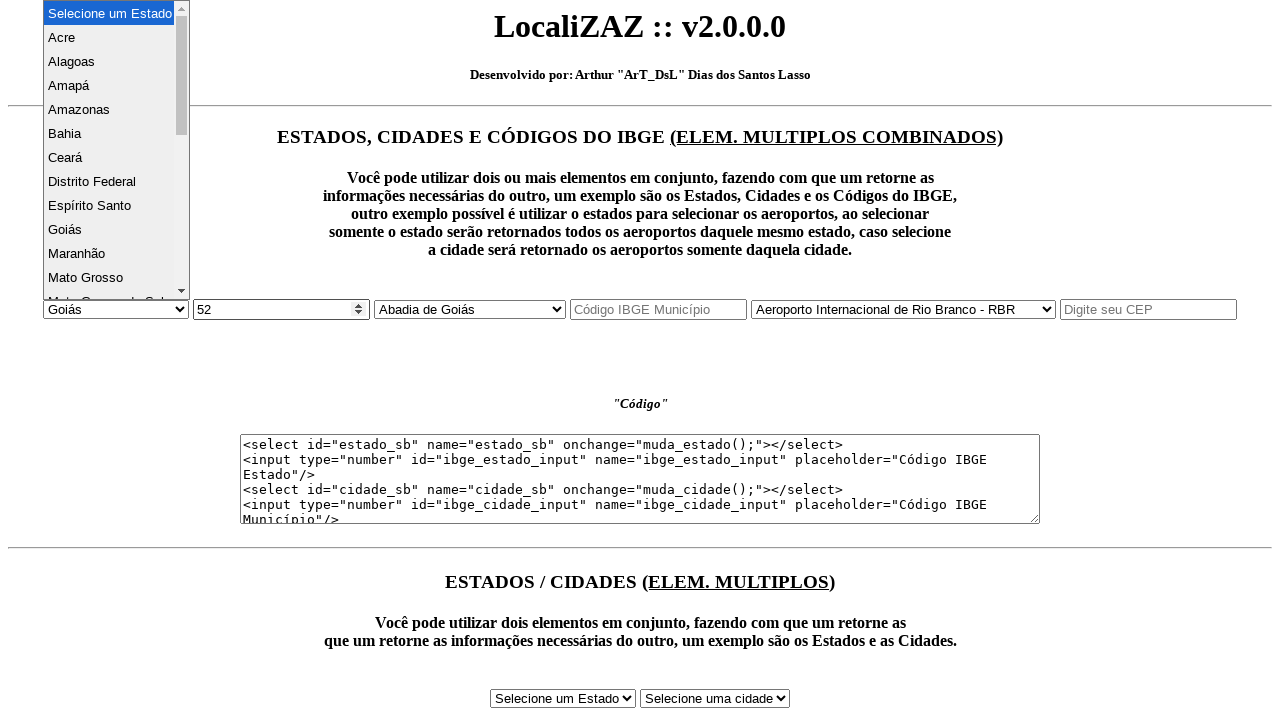

Selected Brazilian state at index 10 on #estado_sb
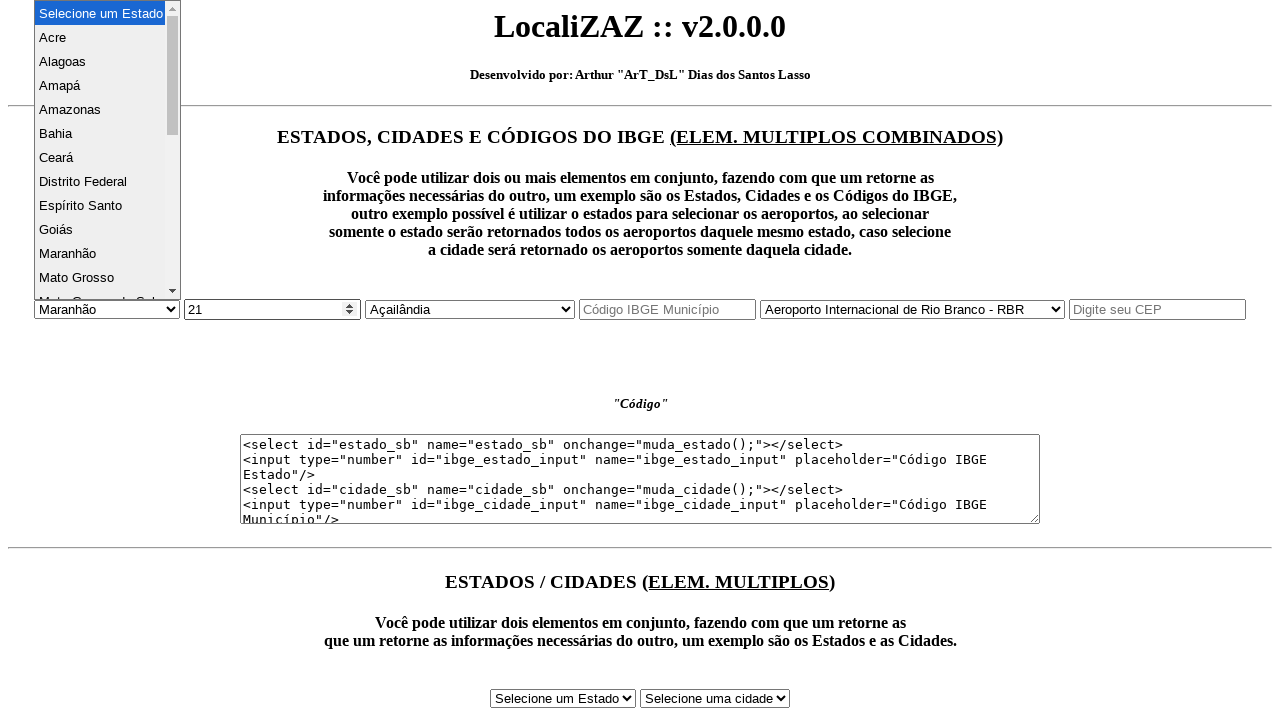

Waited for UI to update after selecting state at index 10
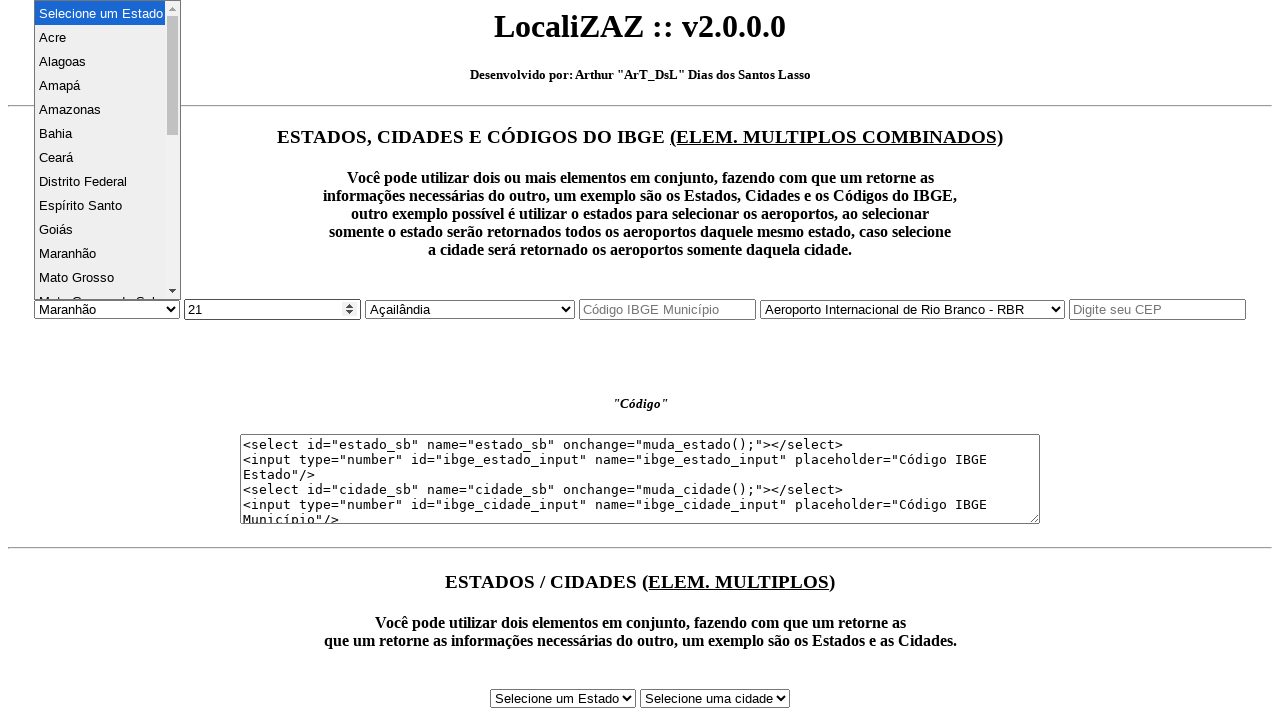

Selected Brazilian state at index 11 on #estado_sb
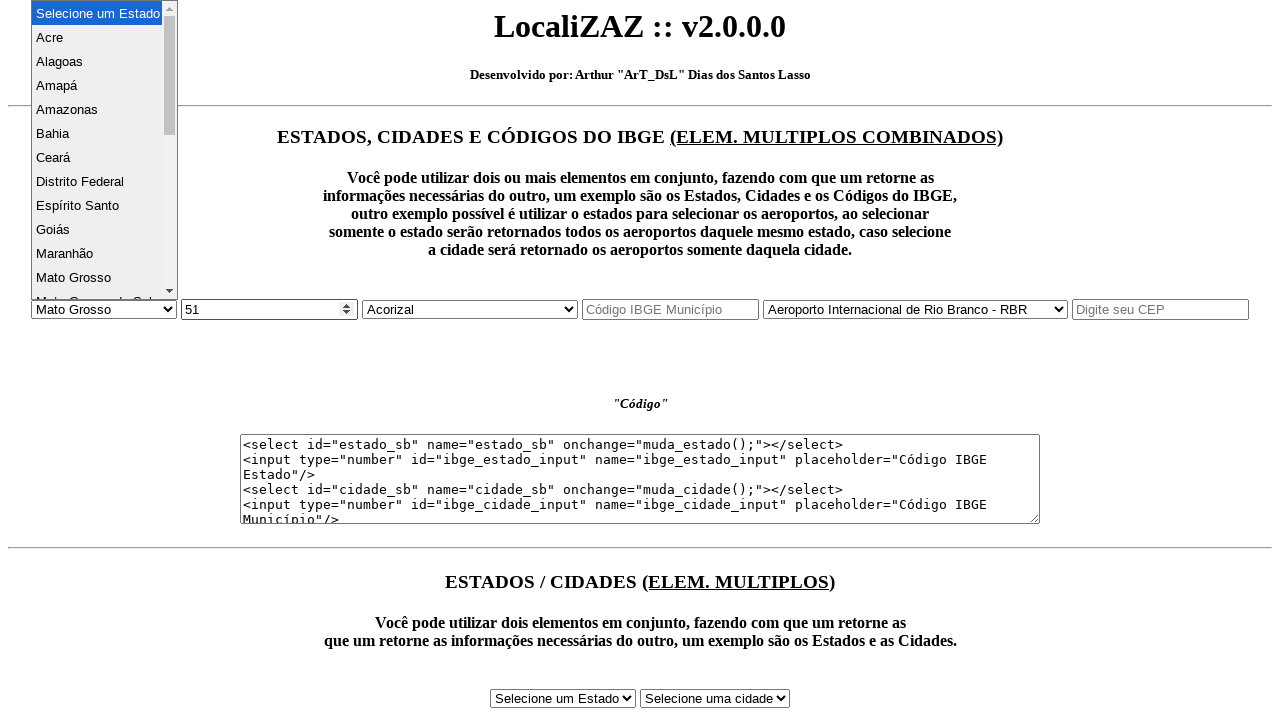

Waited for UI to update after selecting state at index 11
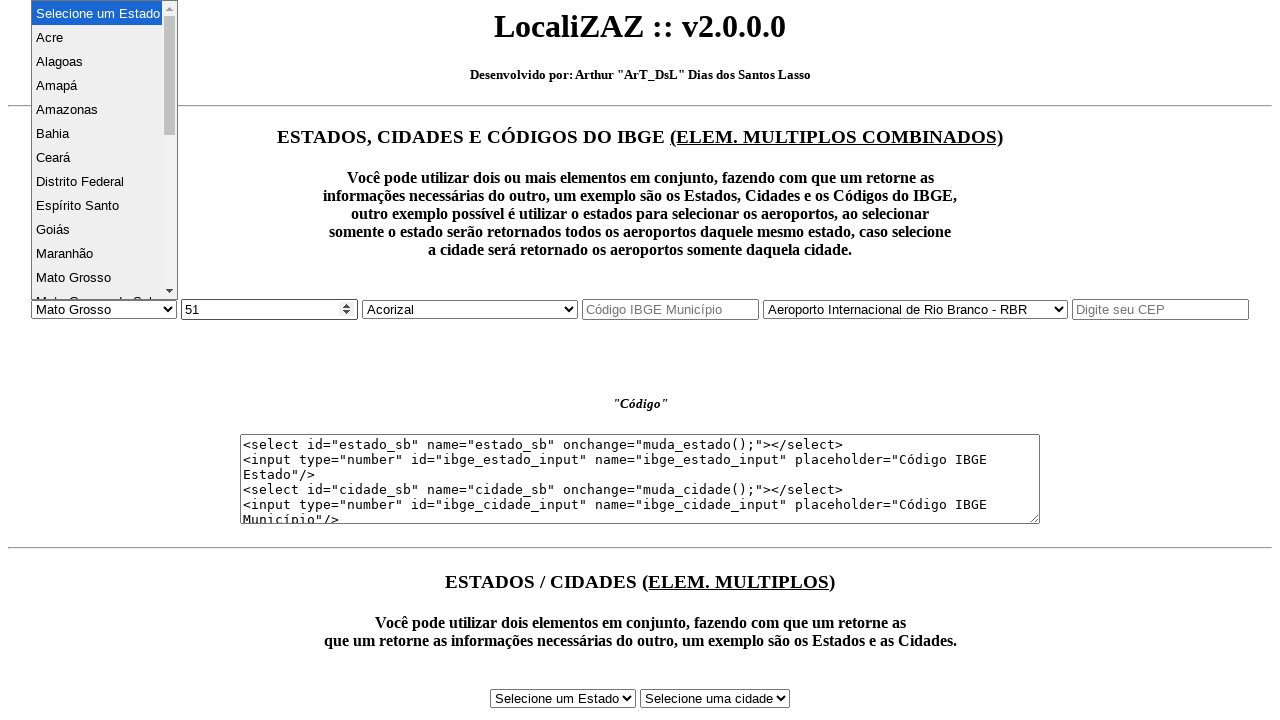

Selected Brazilian state at index 12 on #estado_sb
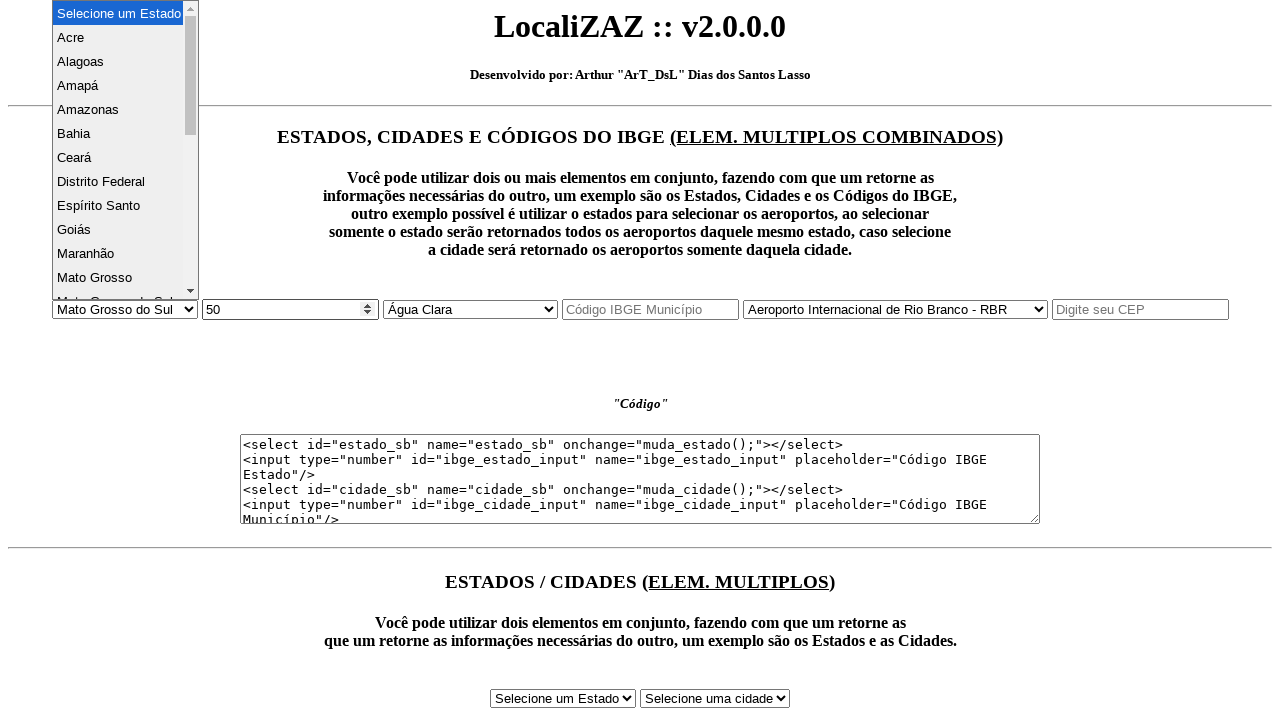

Waited for UI to update after selecting state at index 12
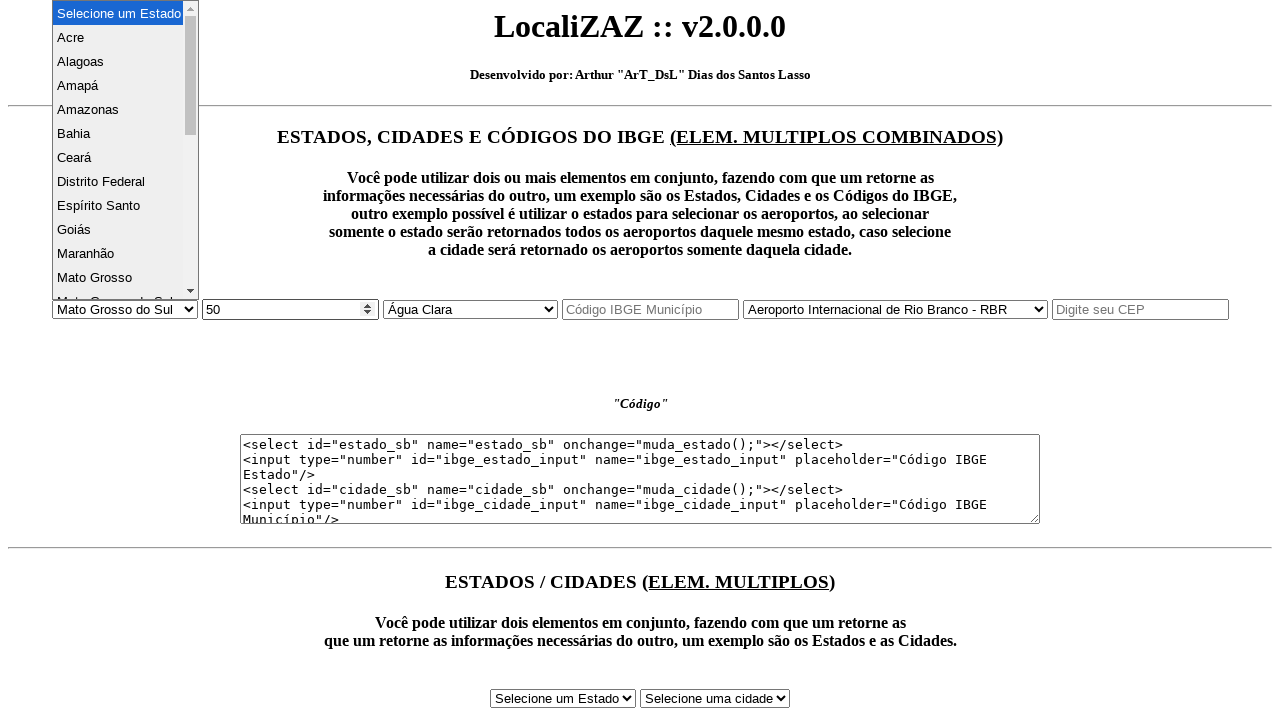

Selected Brazilian state at index 13 on #estado_sb
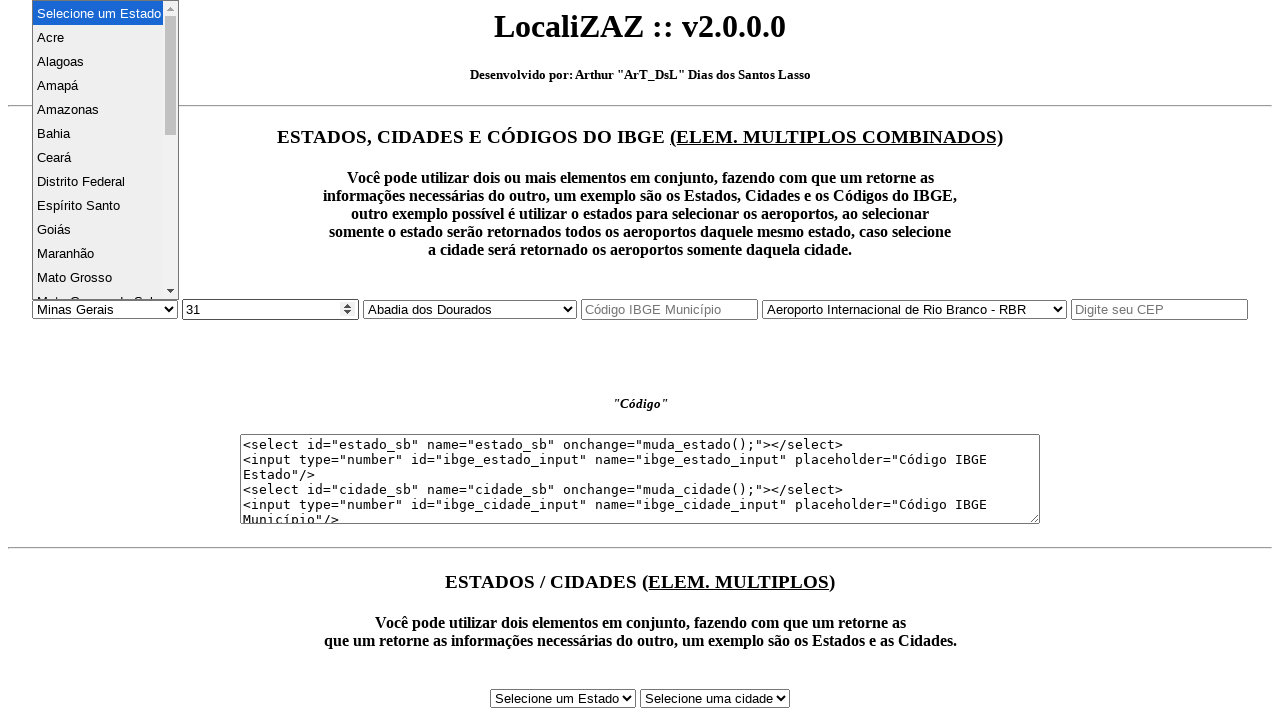

Waited for UI to update after selecting state at index 13
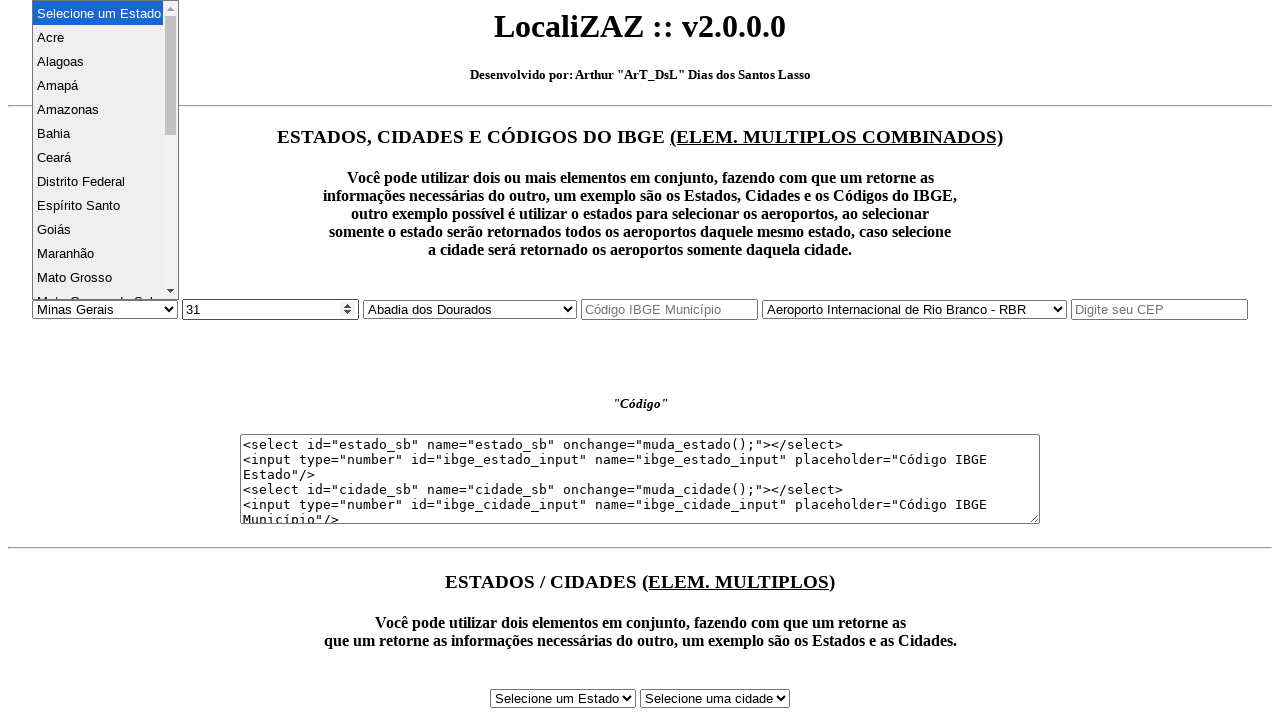

Selected Brazilian state at index 14 on #estado_sb
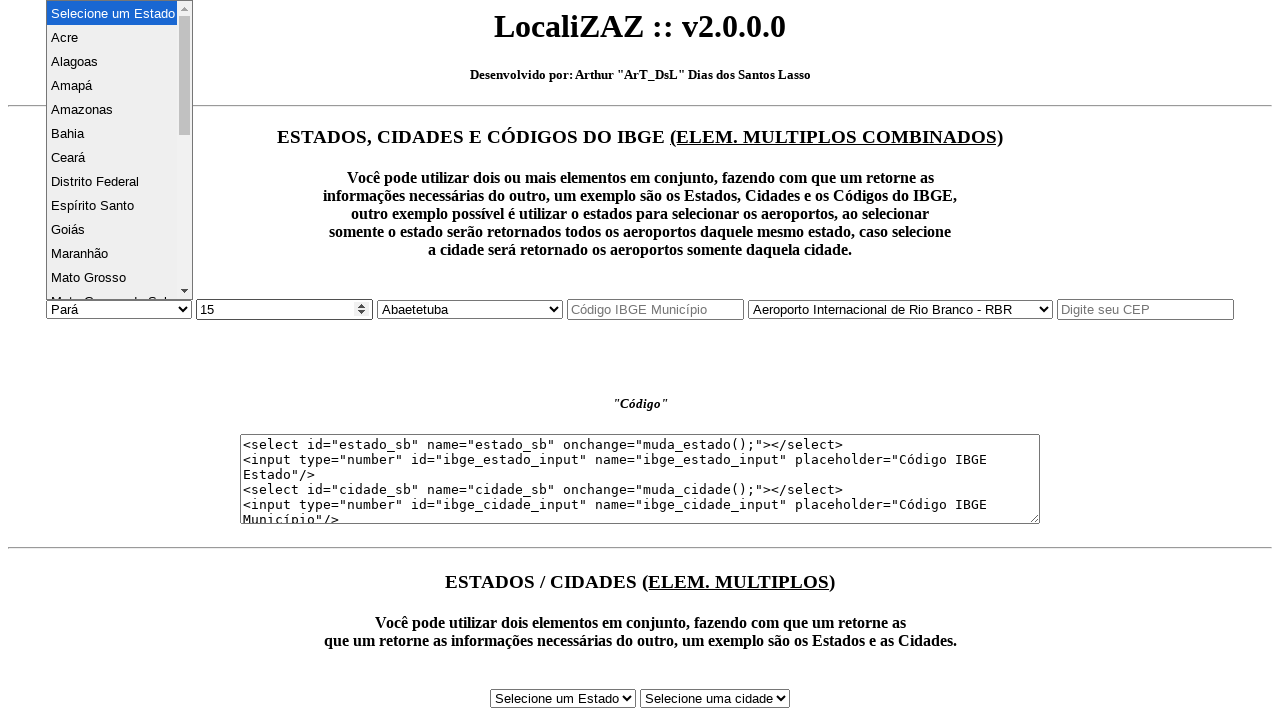

Waited for UI to update after selecting state at index 14
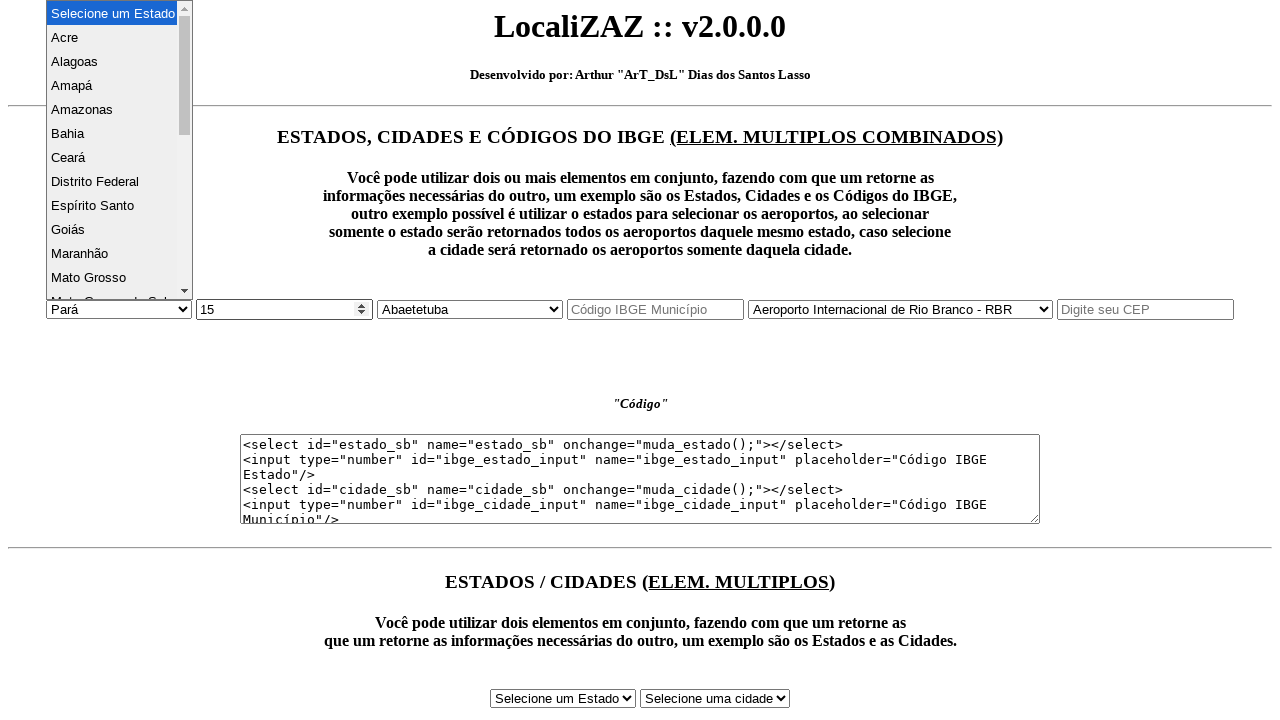

Selected Brazilian state at index 15 on #estado_sb
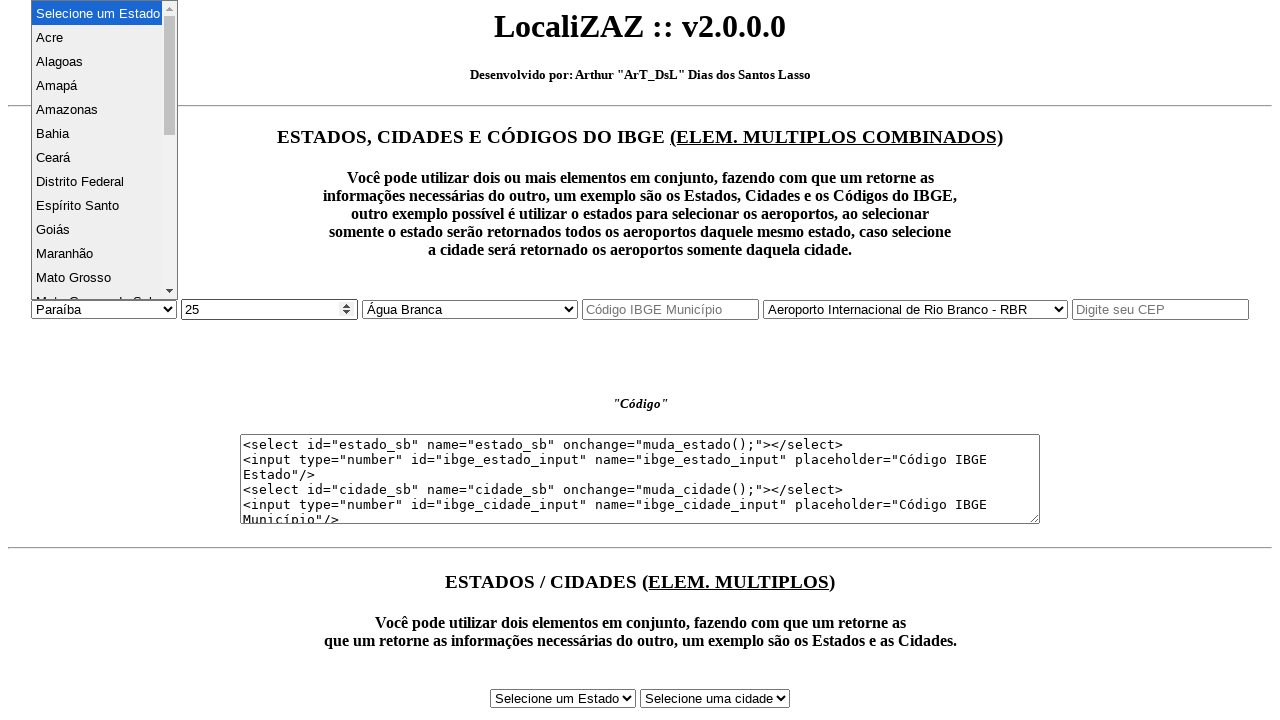

Waited for UI to update after selecting state at index 15
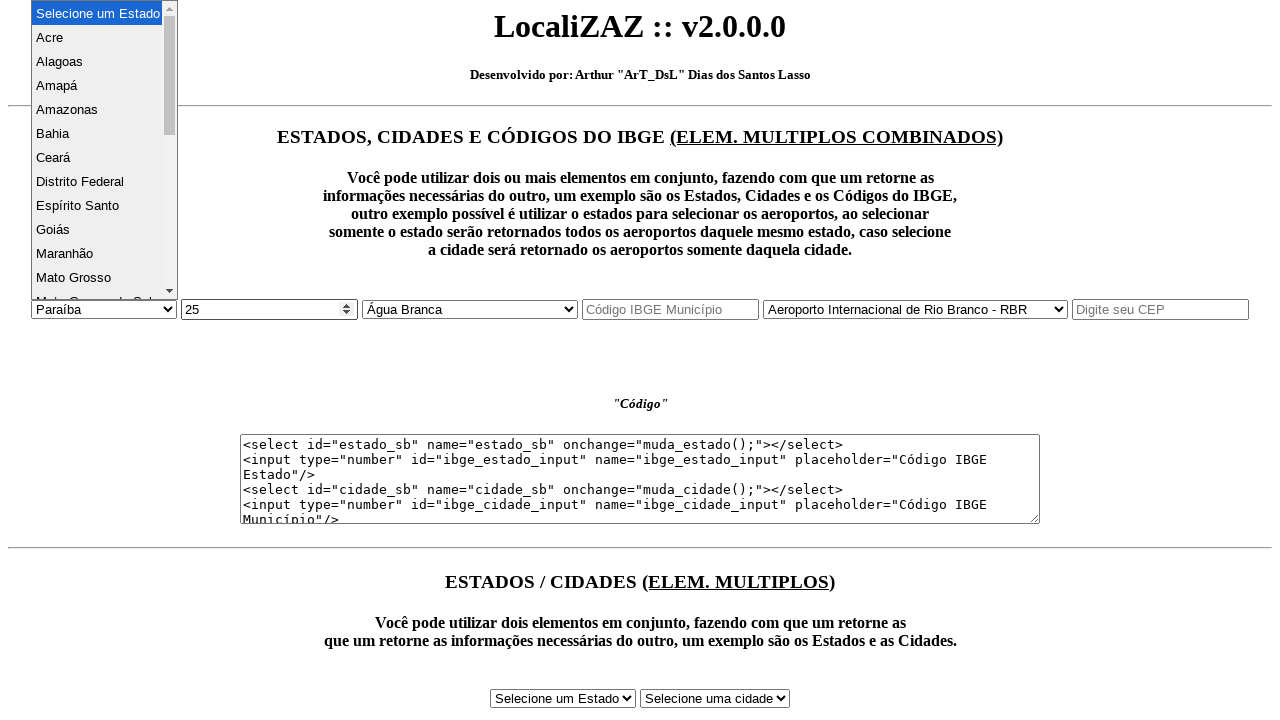

Selected Brazilian state at index 16 on #estado_sb
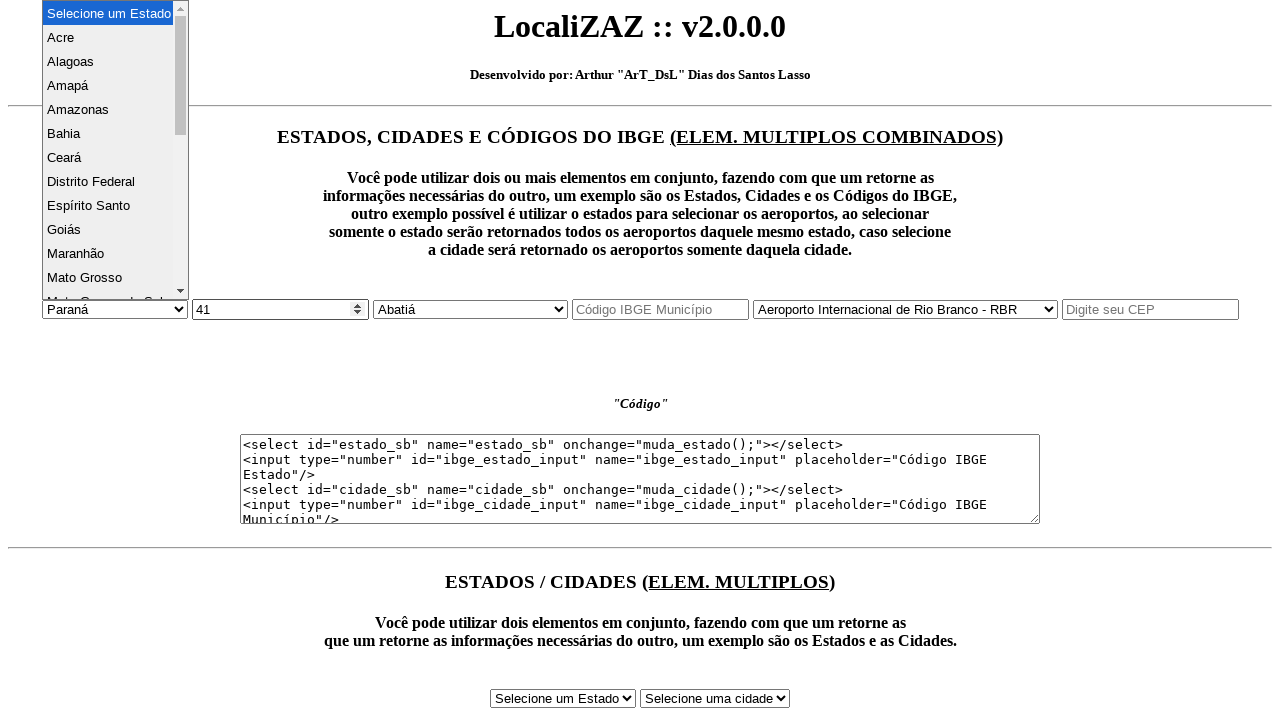

Waited for UI to update after selecting state at index 16
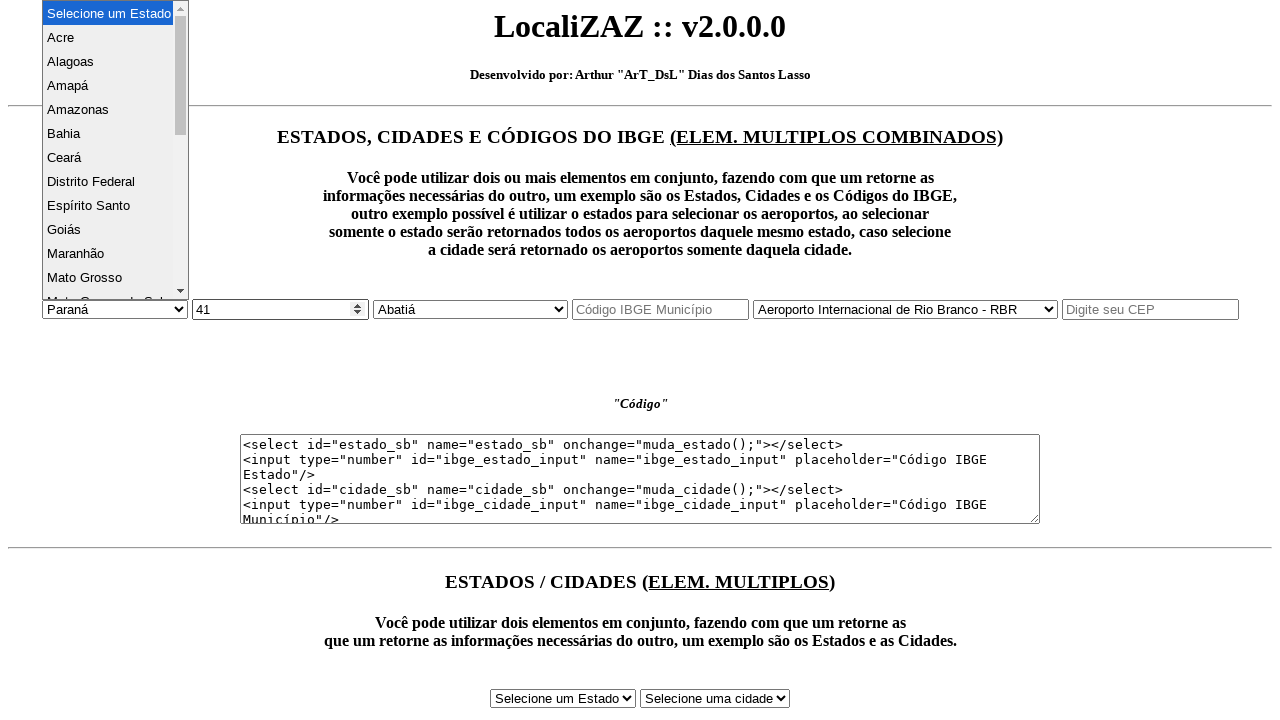

Selected Brazilian state at index 17 on #estado_sb
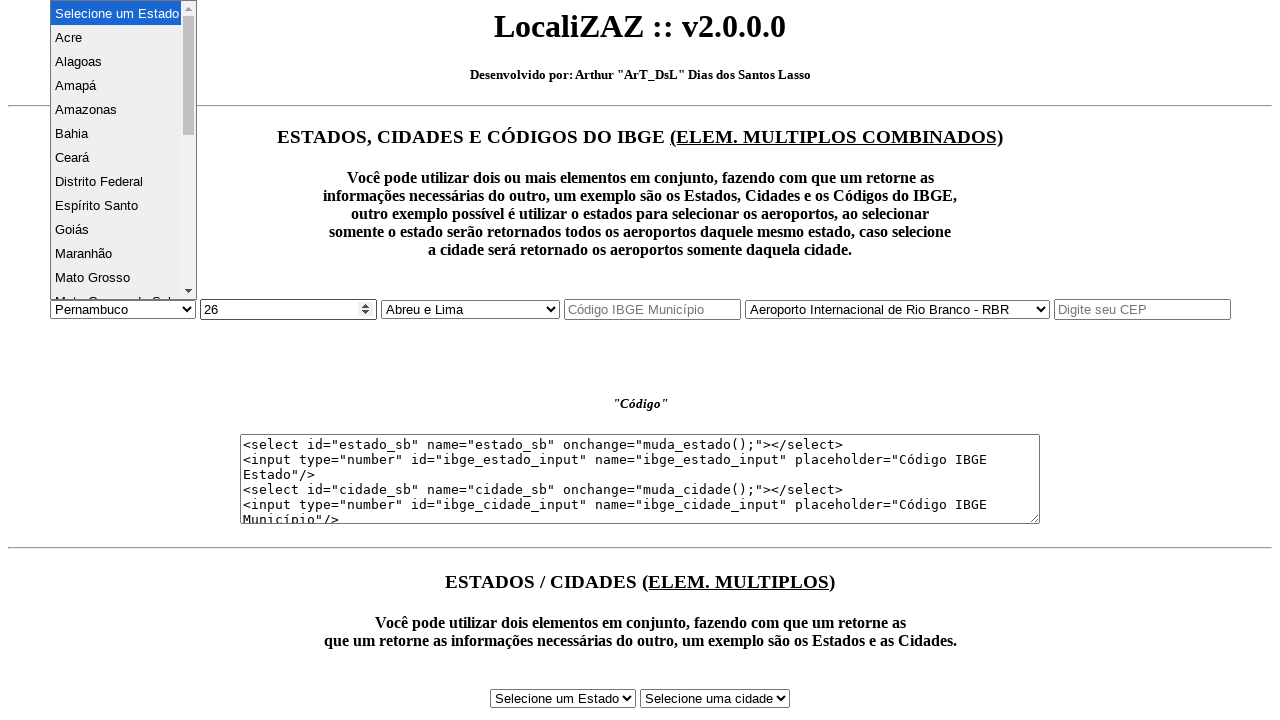

Waited for UI to update after selecting state at index 17
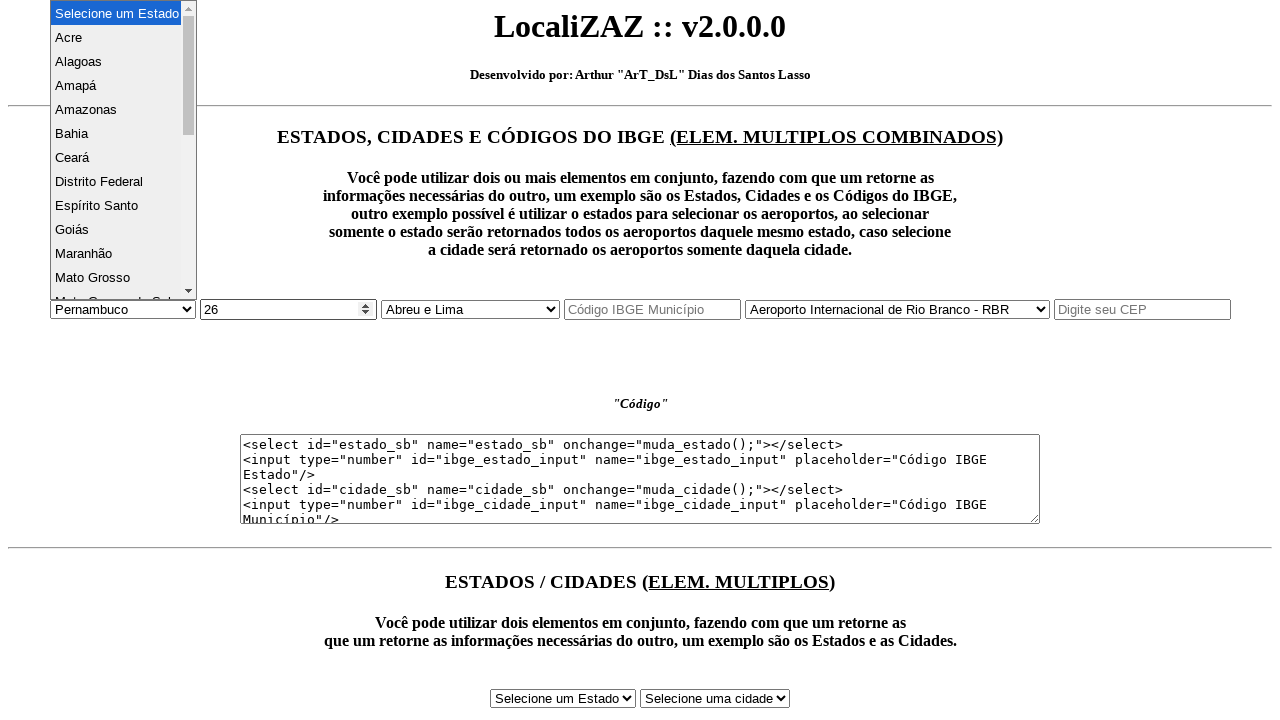

Selected Brazilian state at index 18 on #estado_sb
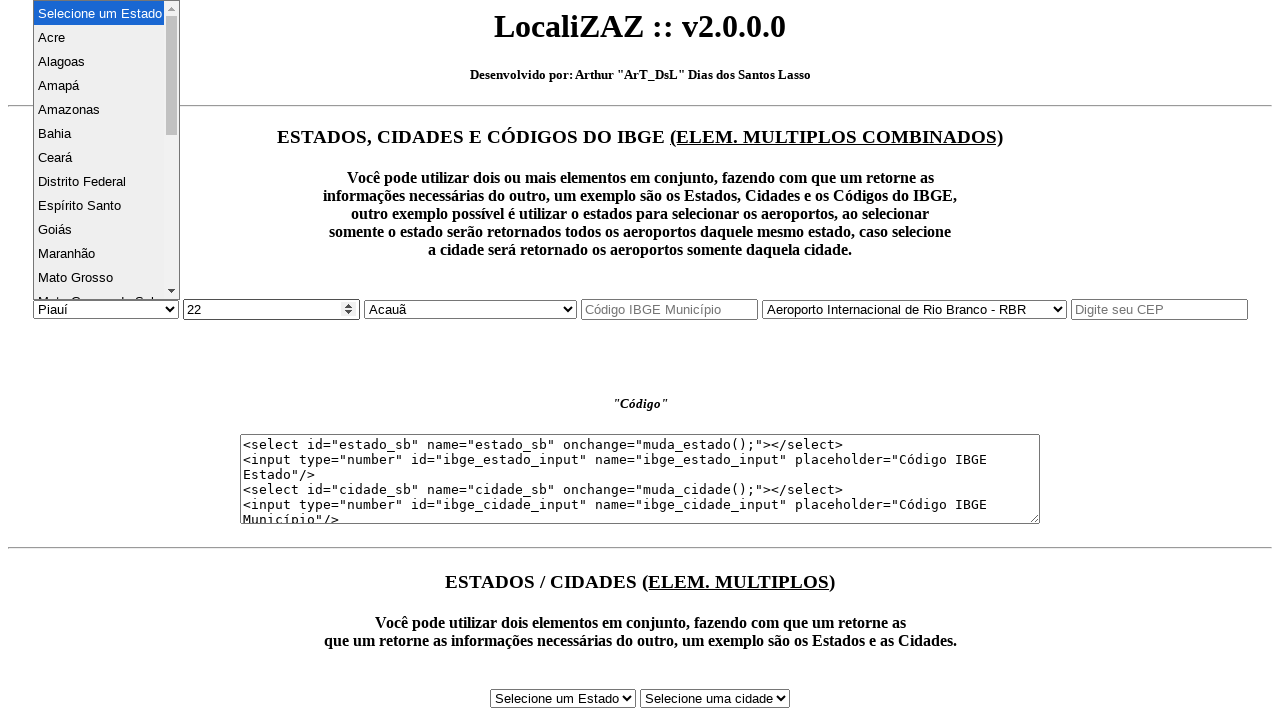

Waited for UI to update after selecting state at index 18
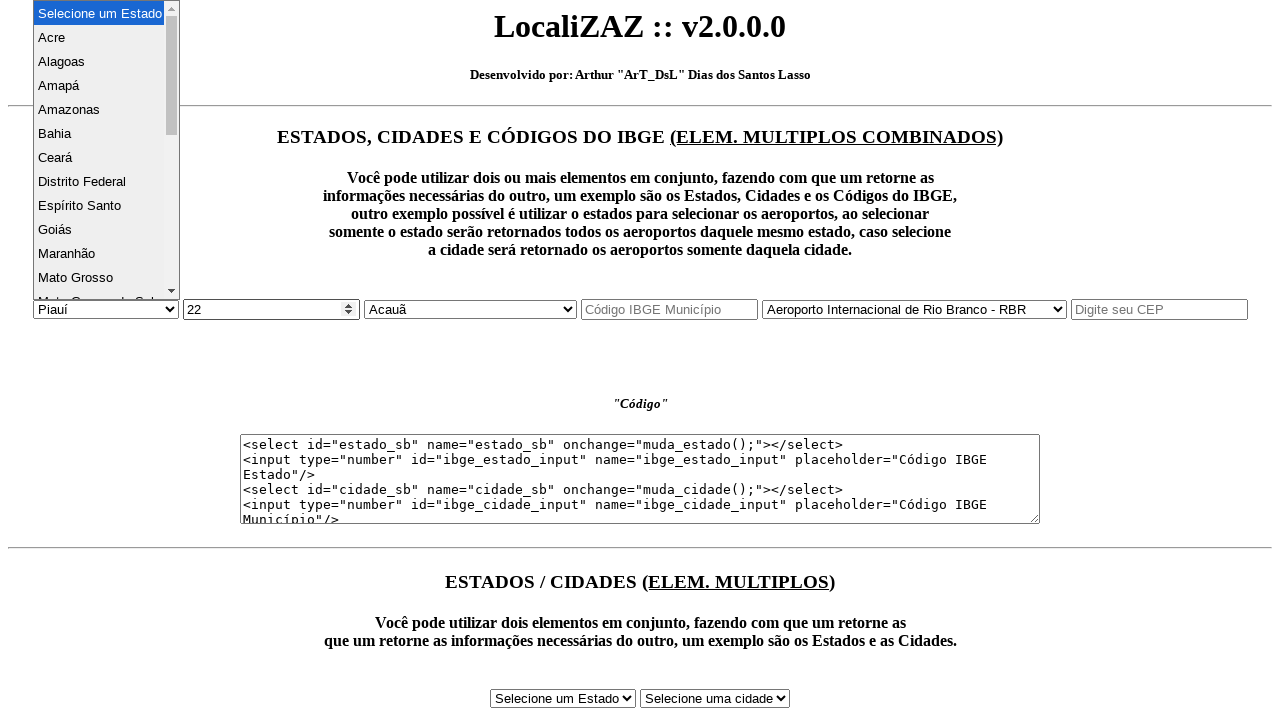

Selected Brazilian state at index 19 on #estado_sb
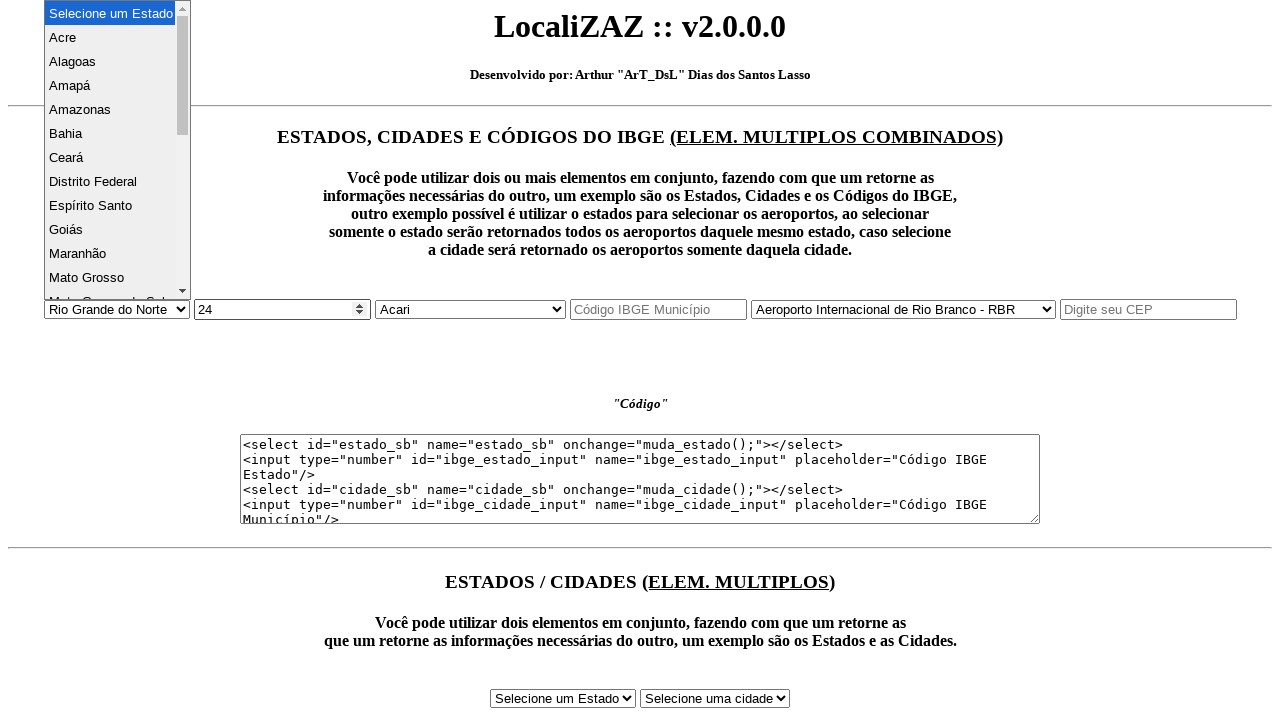

Waited for UI to update after selecting state at index 19
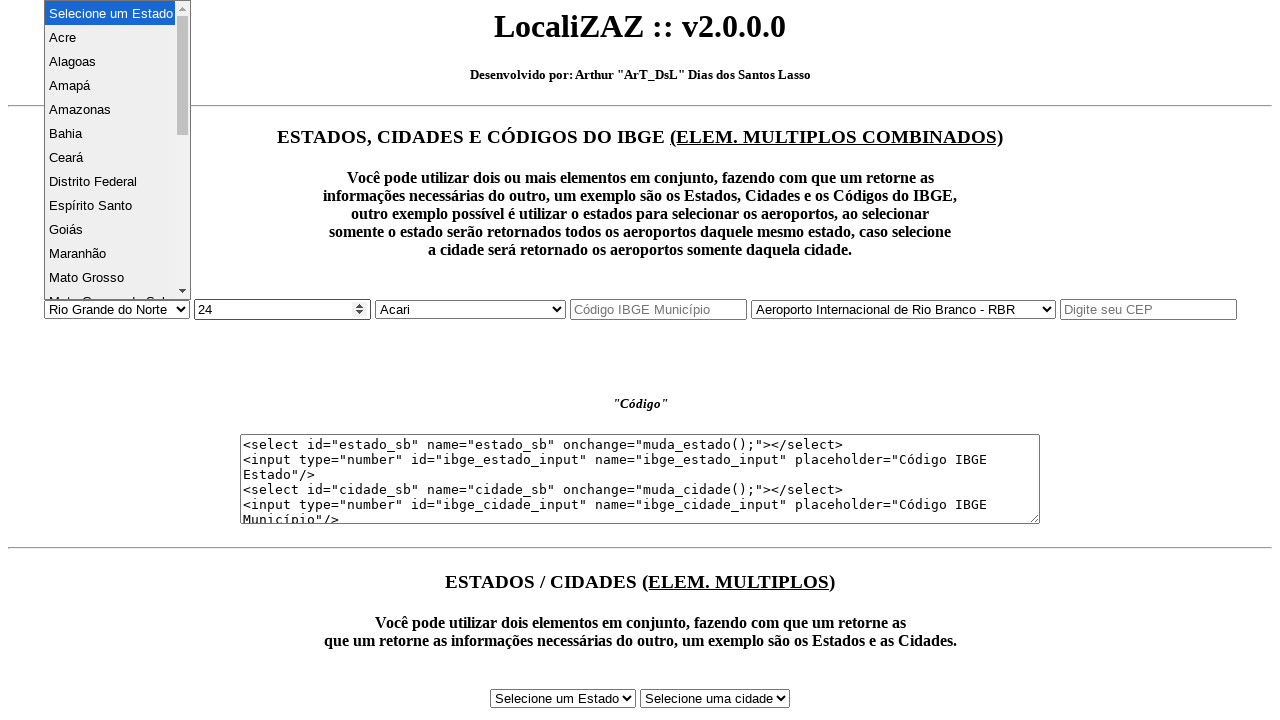

Selected Brazilian state at index 20 on #estado_sb
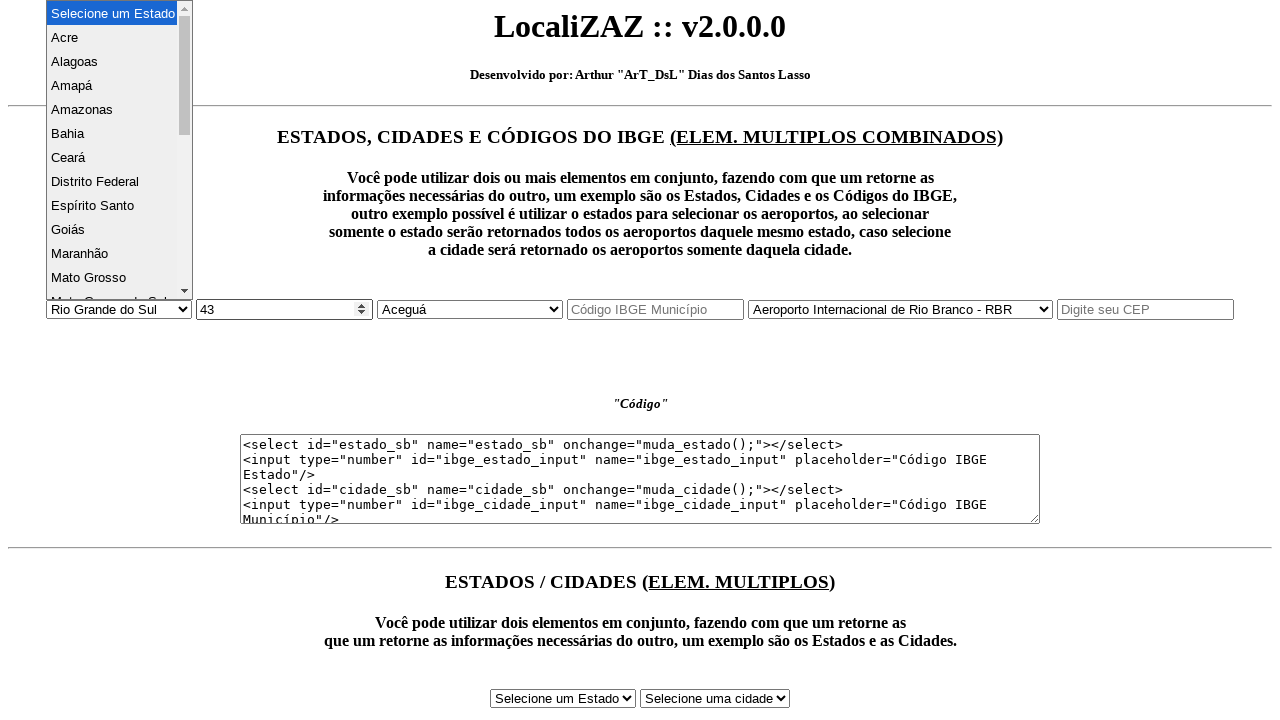

Waited for UI to update after selecting state at index 20
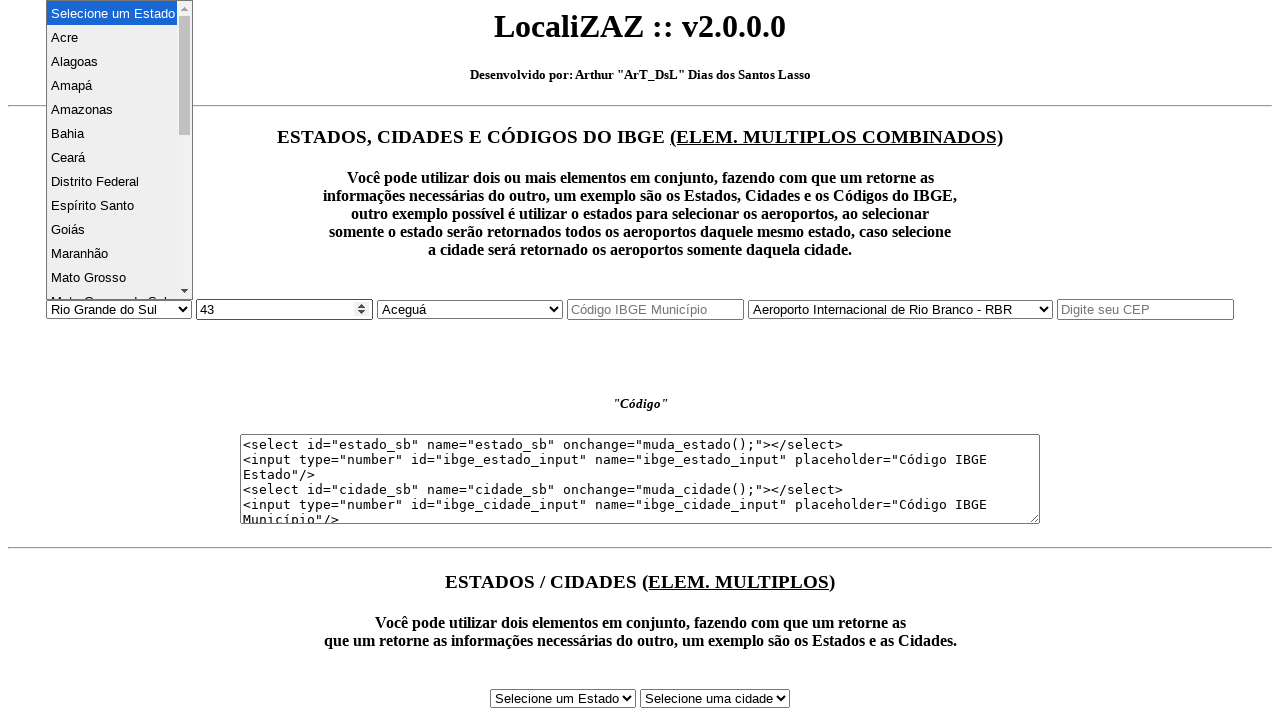

Selected Brazilian state at index 21 on #estado_sb
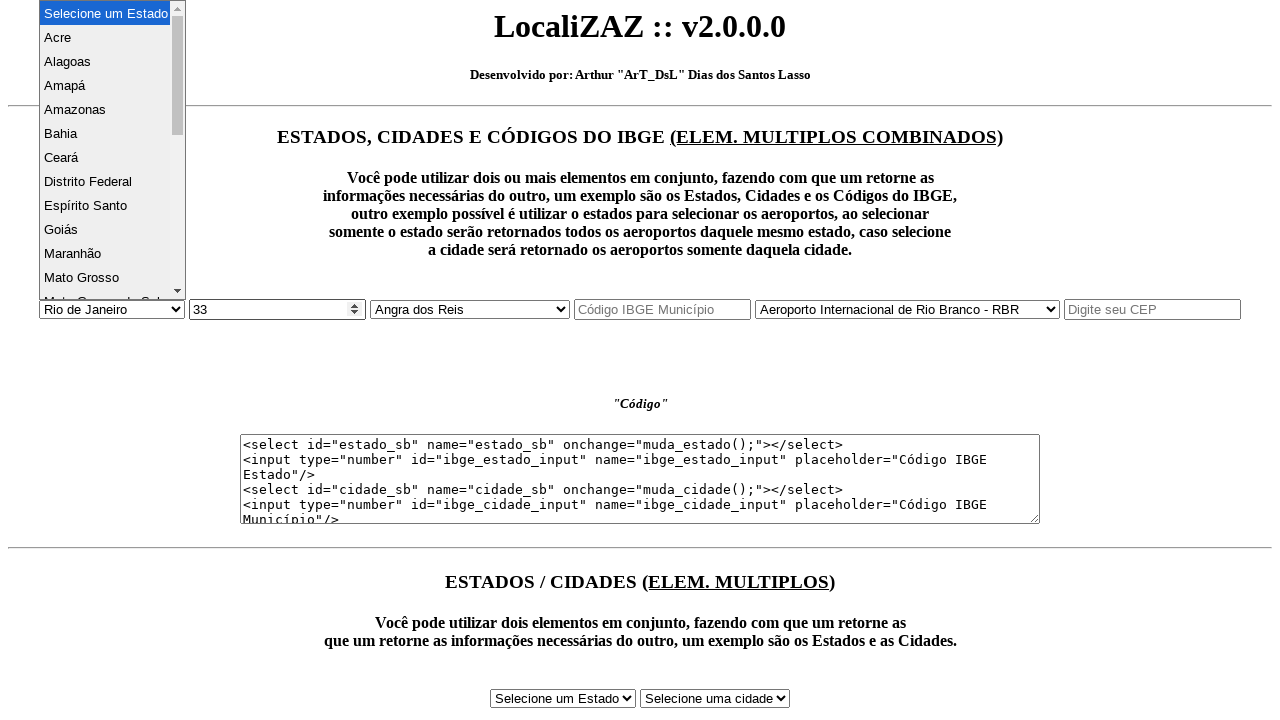

Waited for UI to update after selecting state at index 21
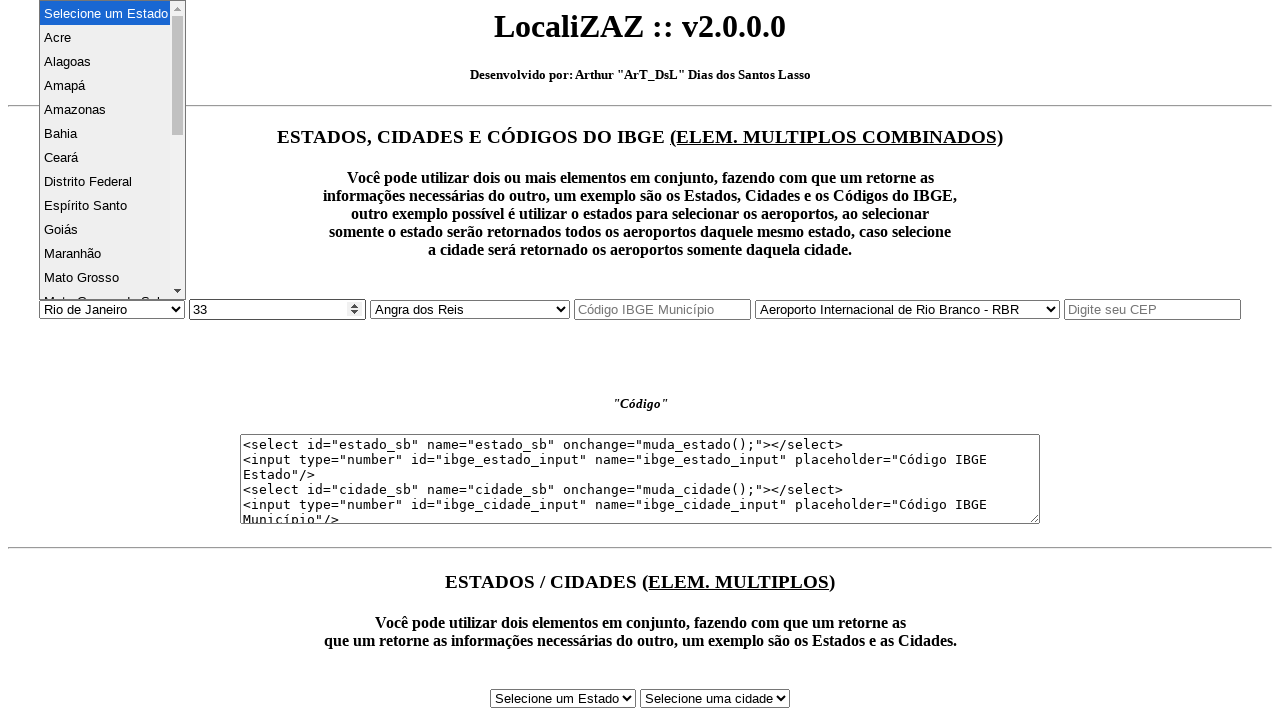

Selected Brazilian state at index 22 on #estado_sb
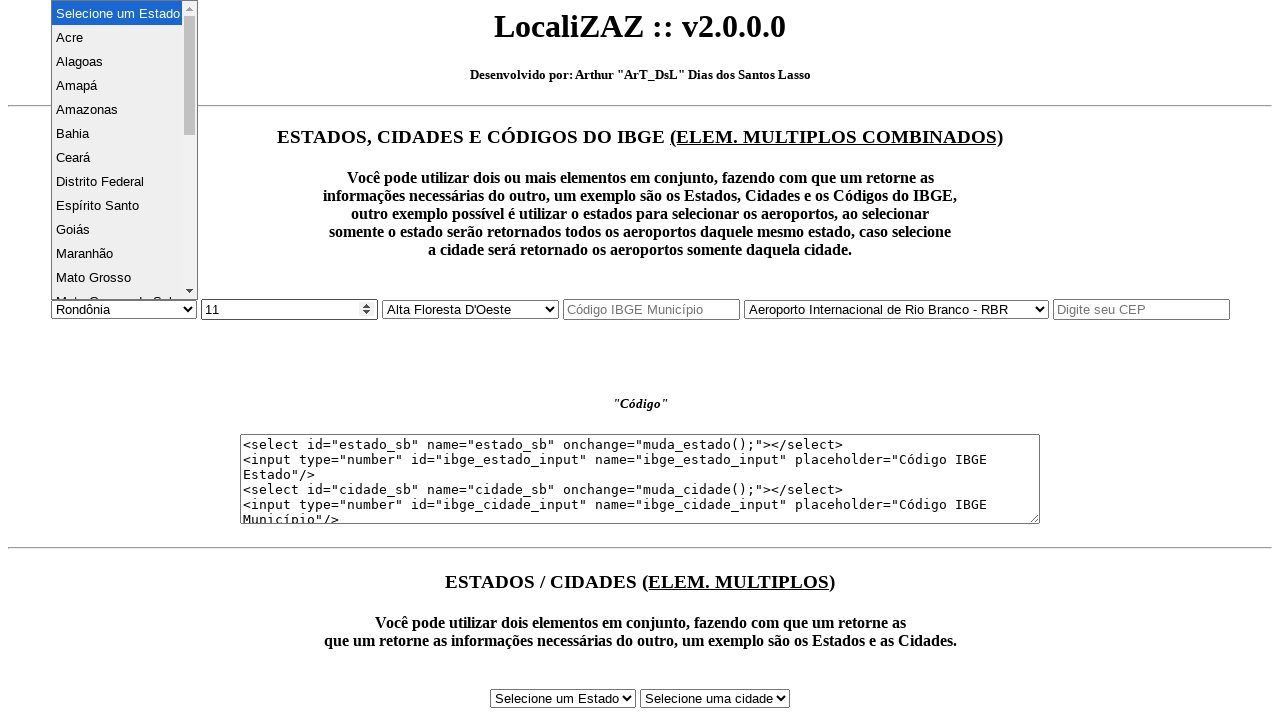

Waited for UI to update after selecting state at index 22
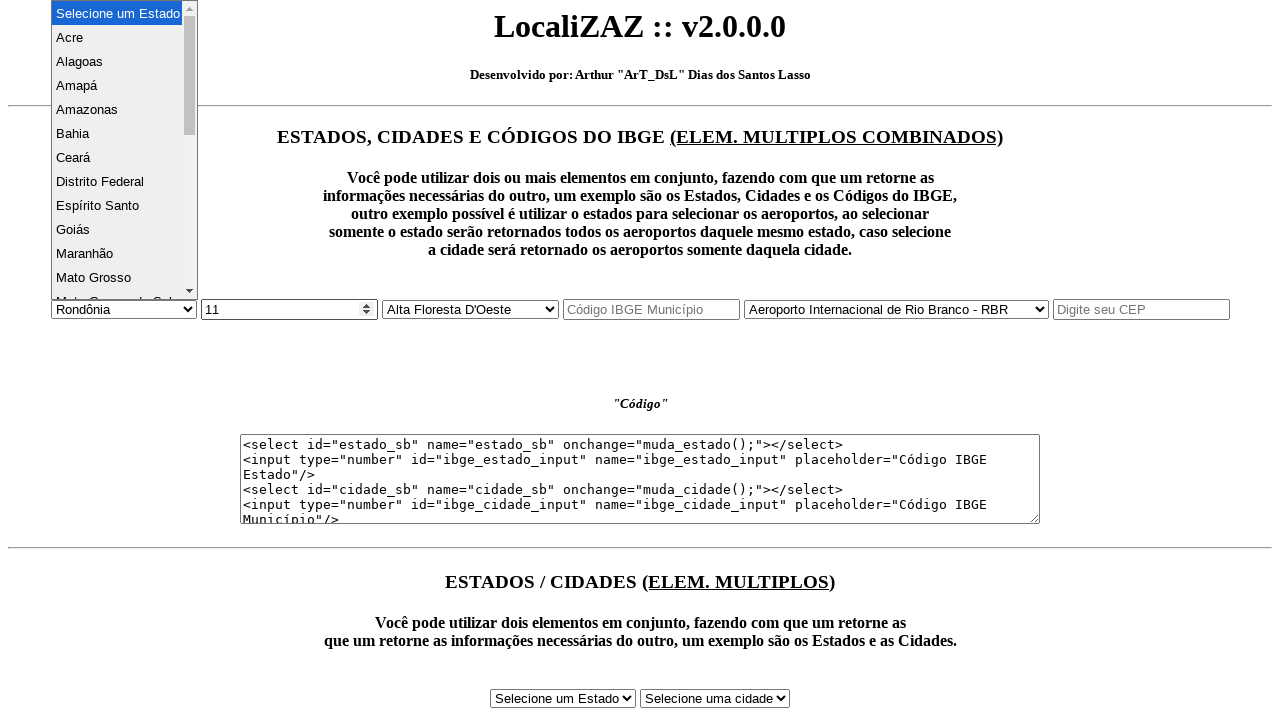

Selected Brazilian state at index 23 on #estado_sb
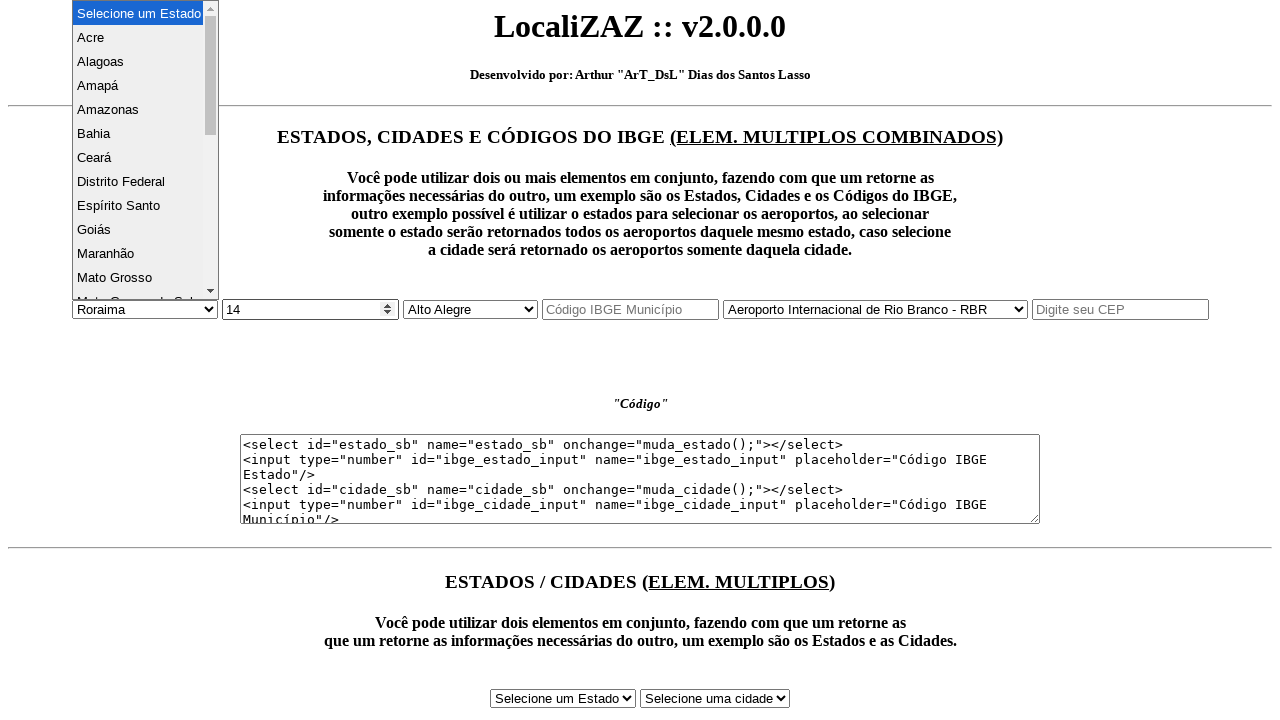

Waited for UI to update after selecting state at index 23
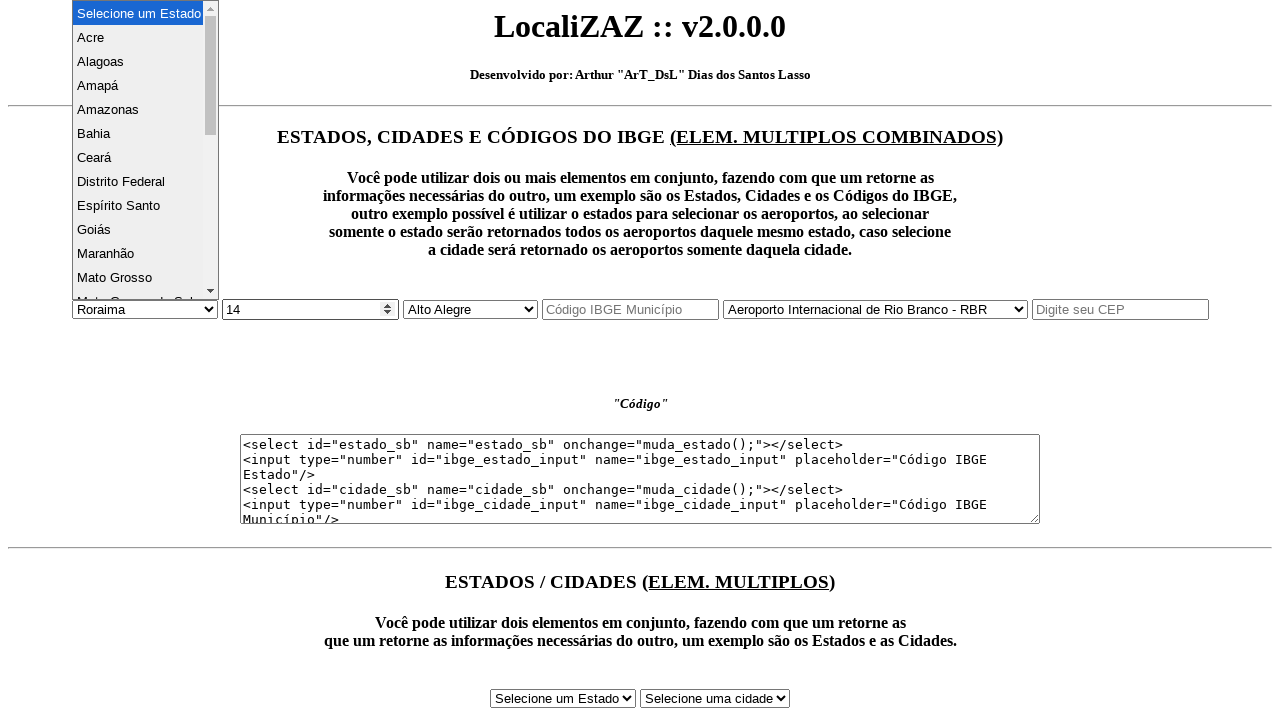

Selected Brazilian state at index 24 on #estado_sb
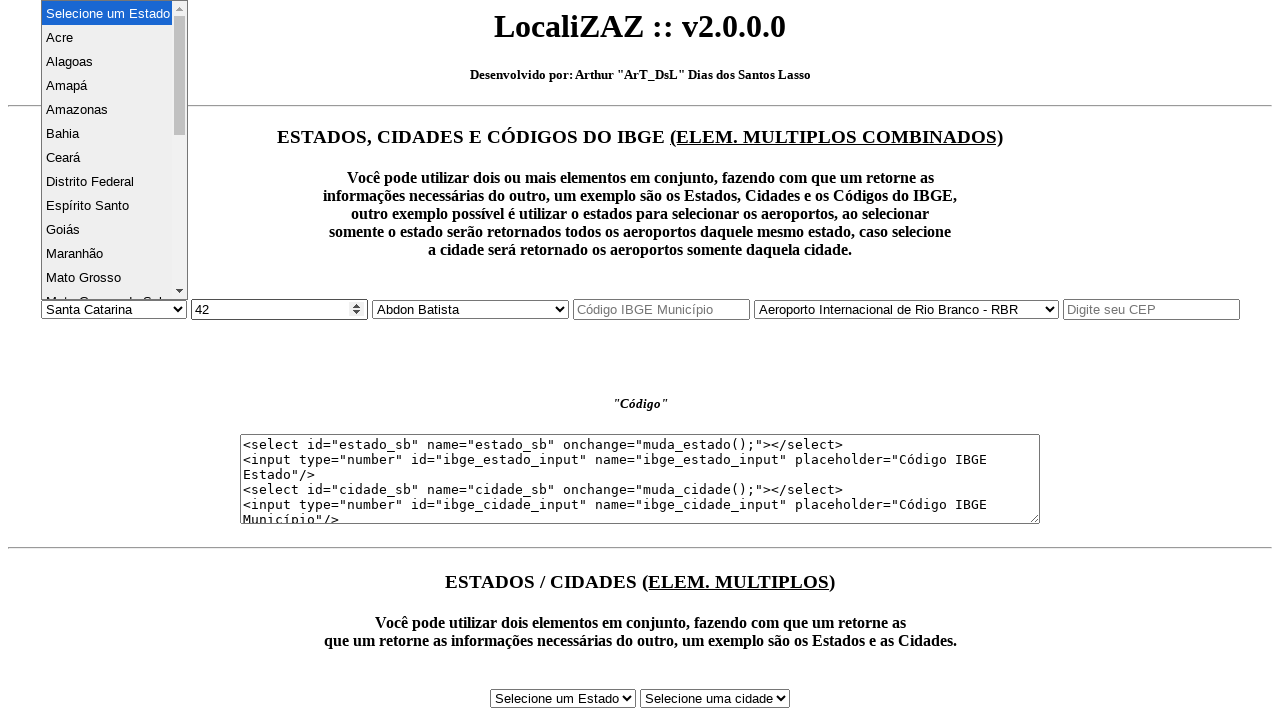

Waited for UI to update after selecting state at index 24
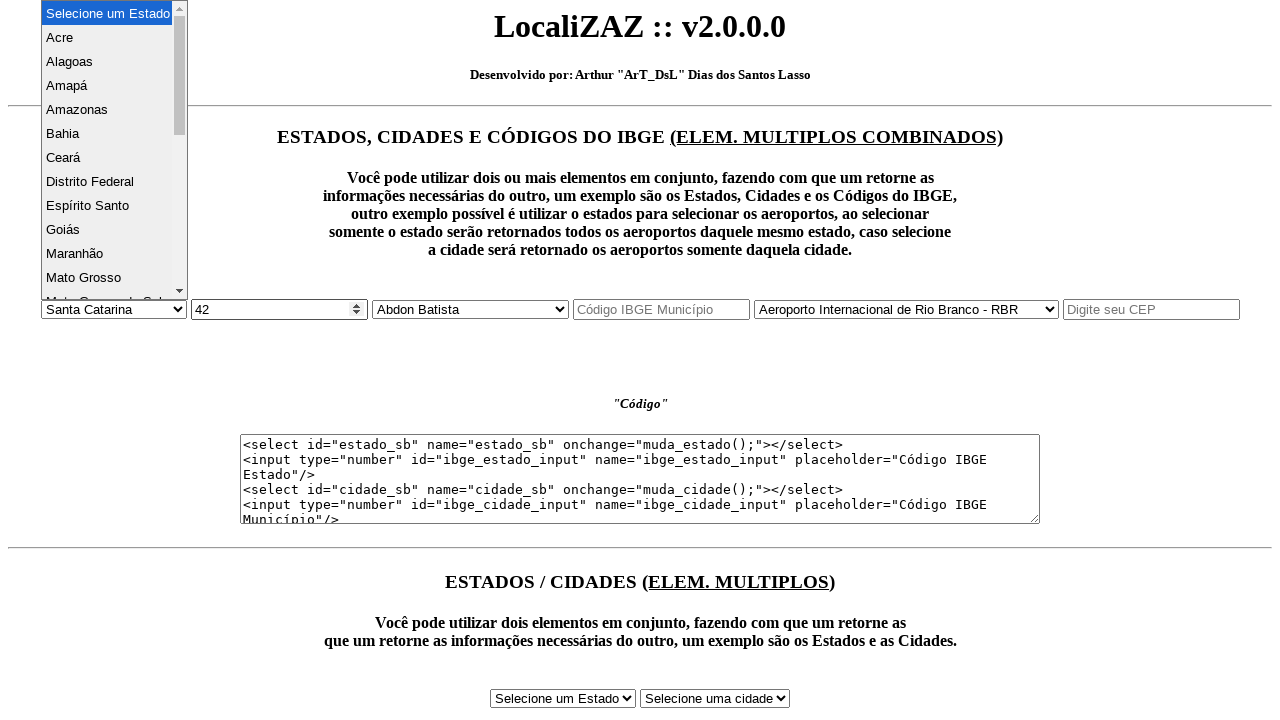

Selected Brazilian state at index 25 on #estado_sb
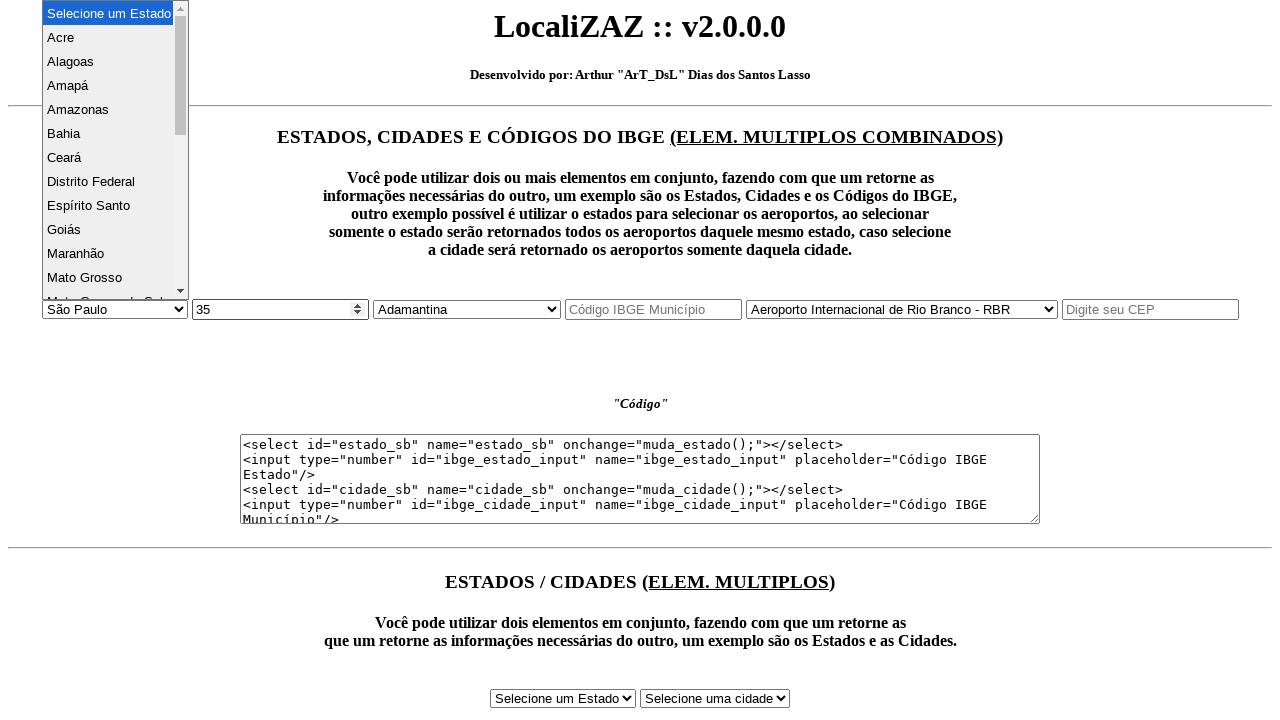

Waited for UI to update after selecting state at index 25
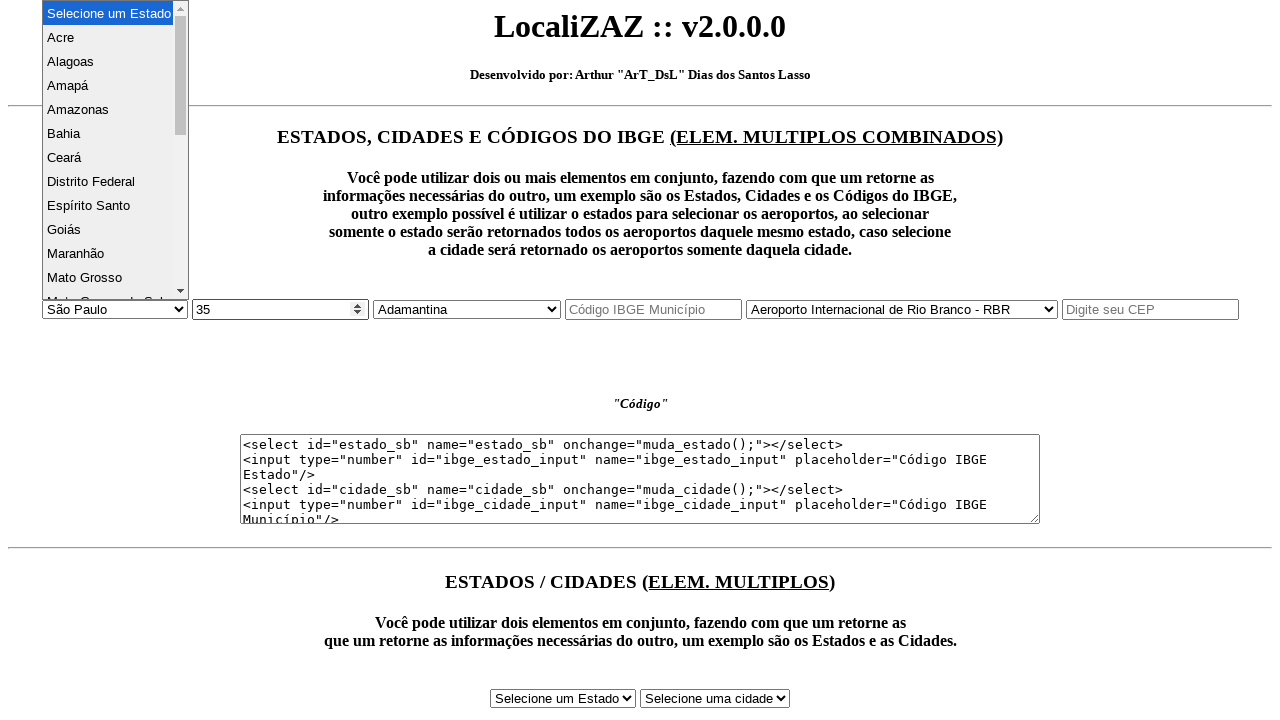

Selected Brazilian state at index 26 on #estado_sb
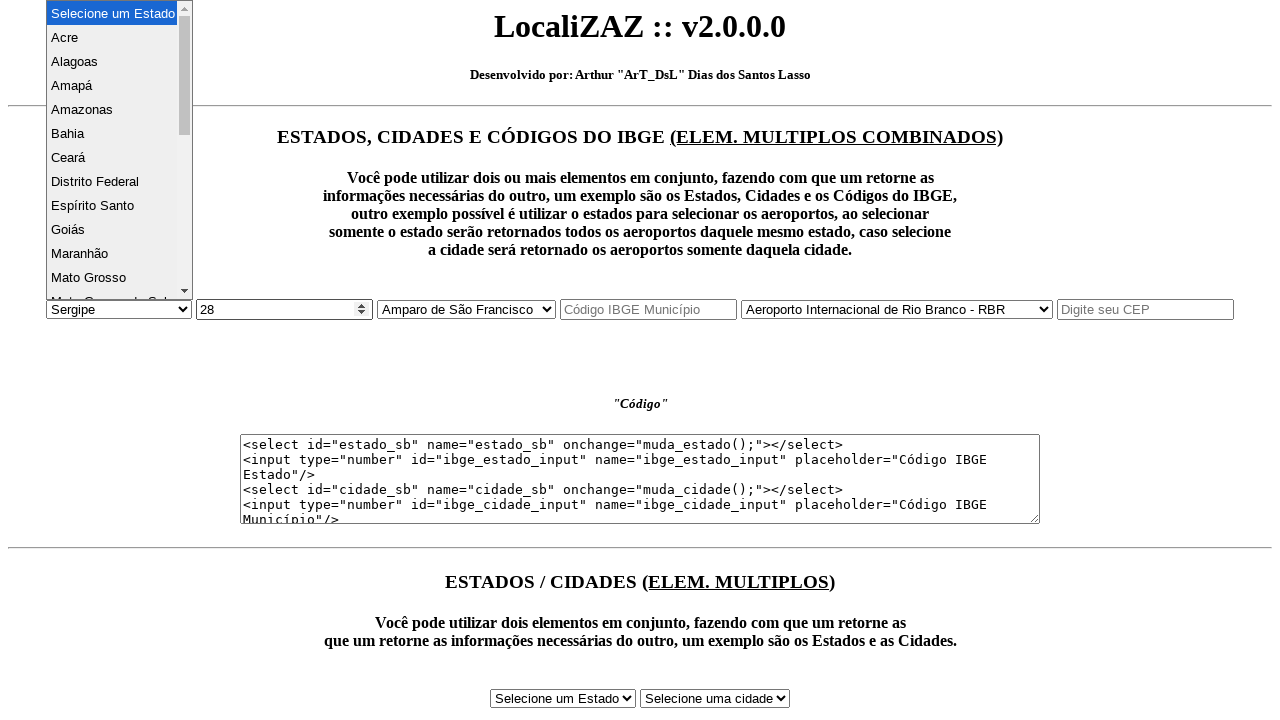

Waited for UI to update after selecting state at index 26
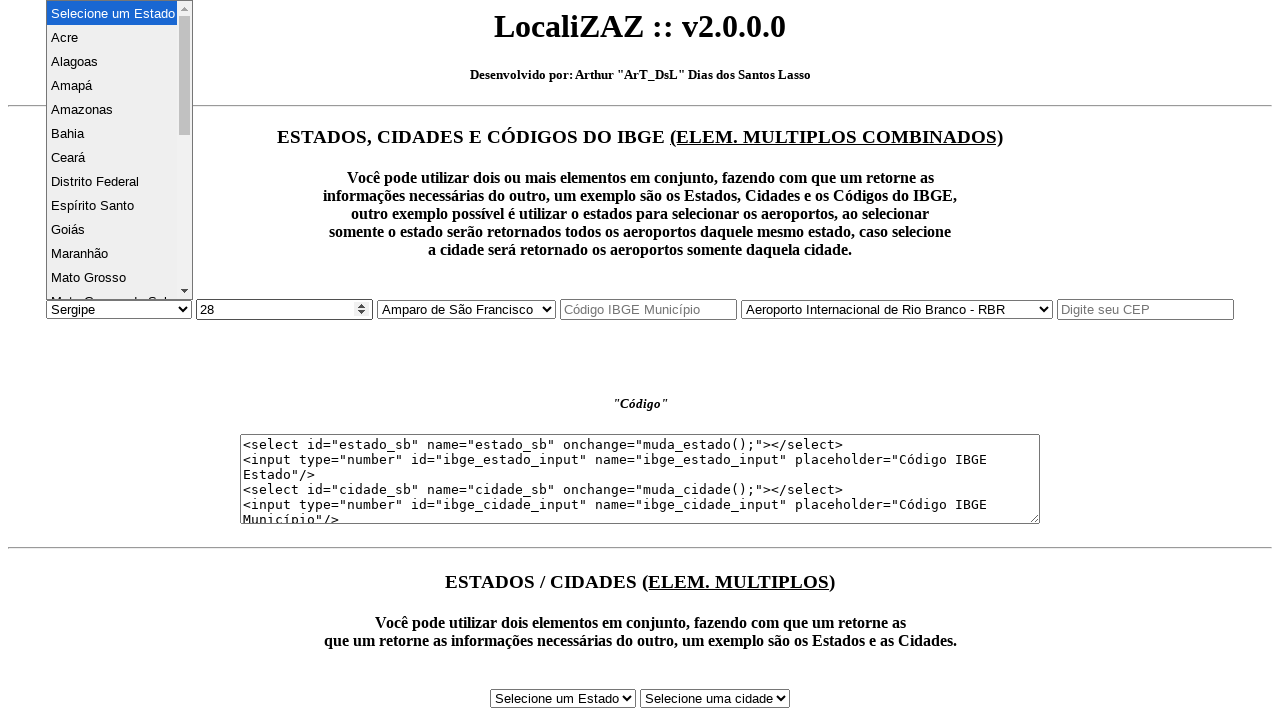

Selected Brazilian state at index 27 on #estado_sb
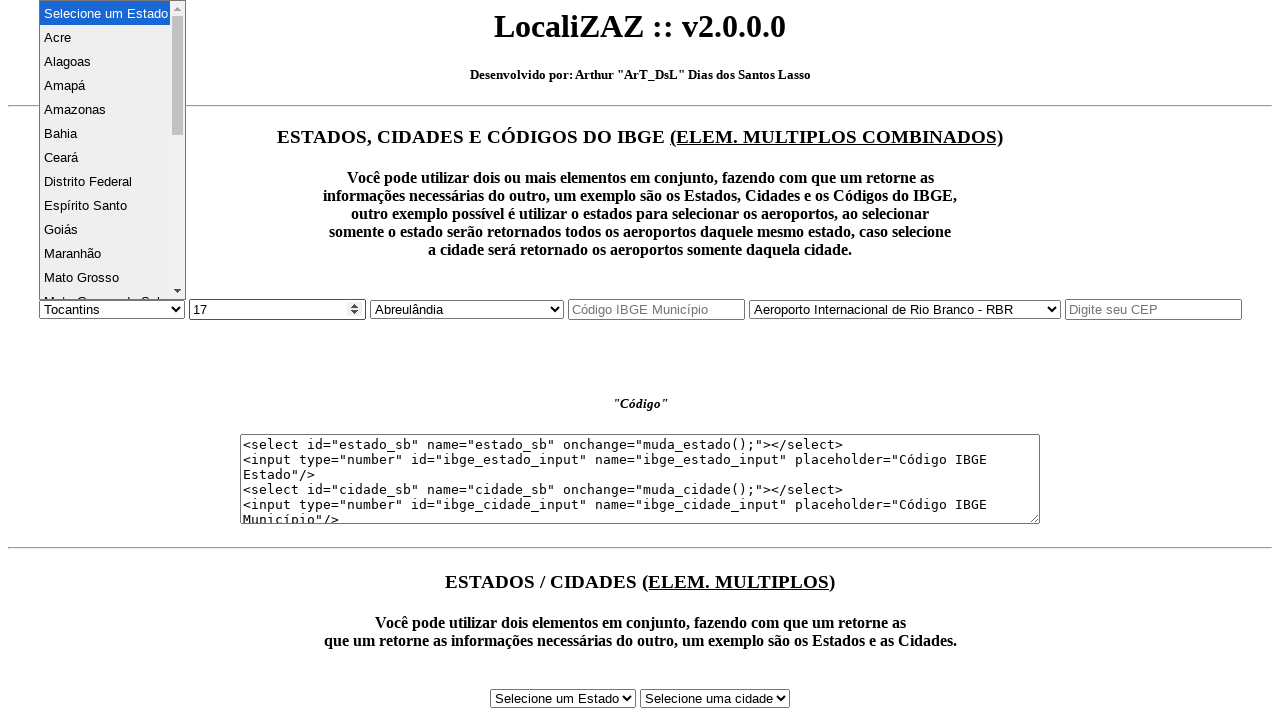

Waited for UI to update after selecting state at index 27
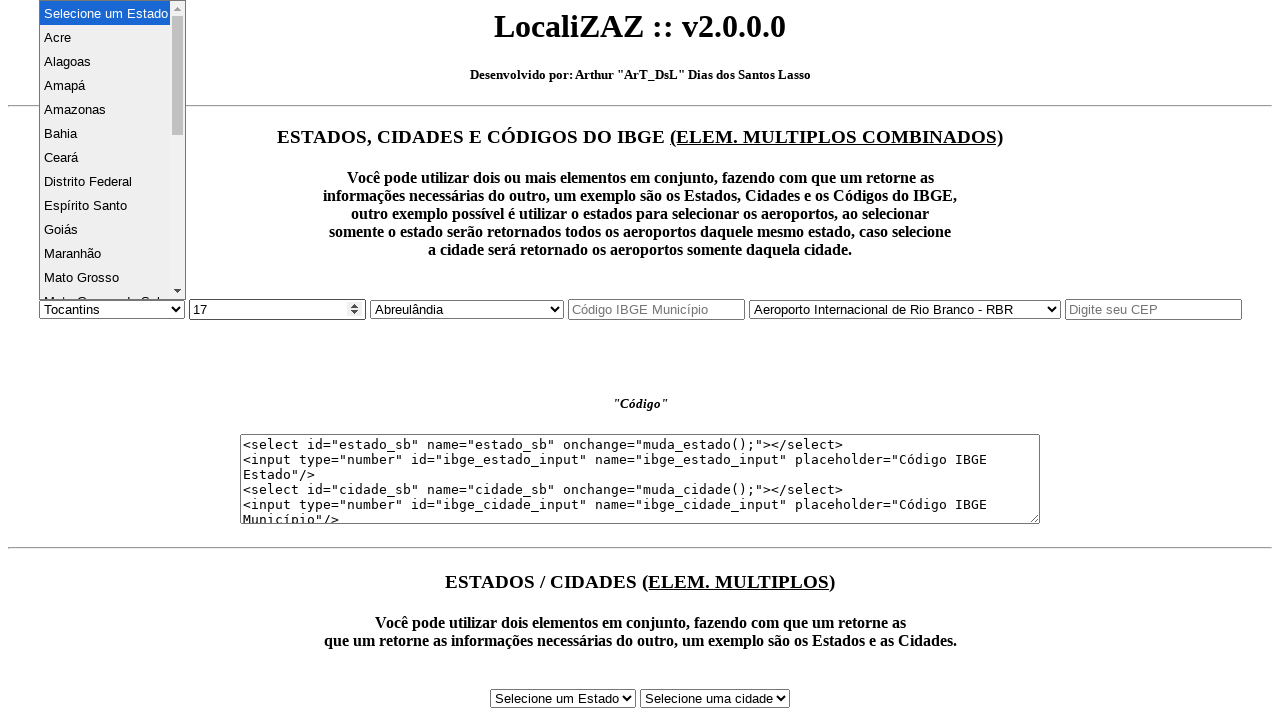

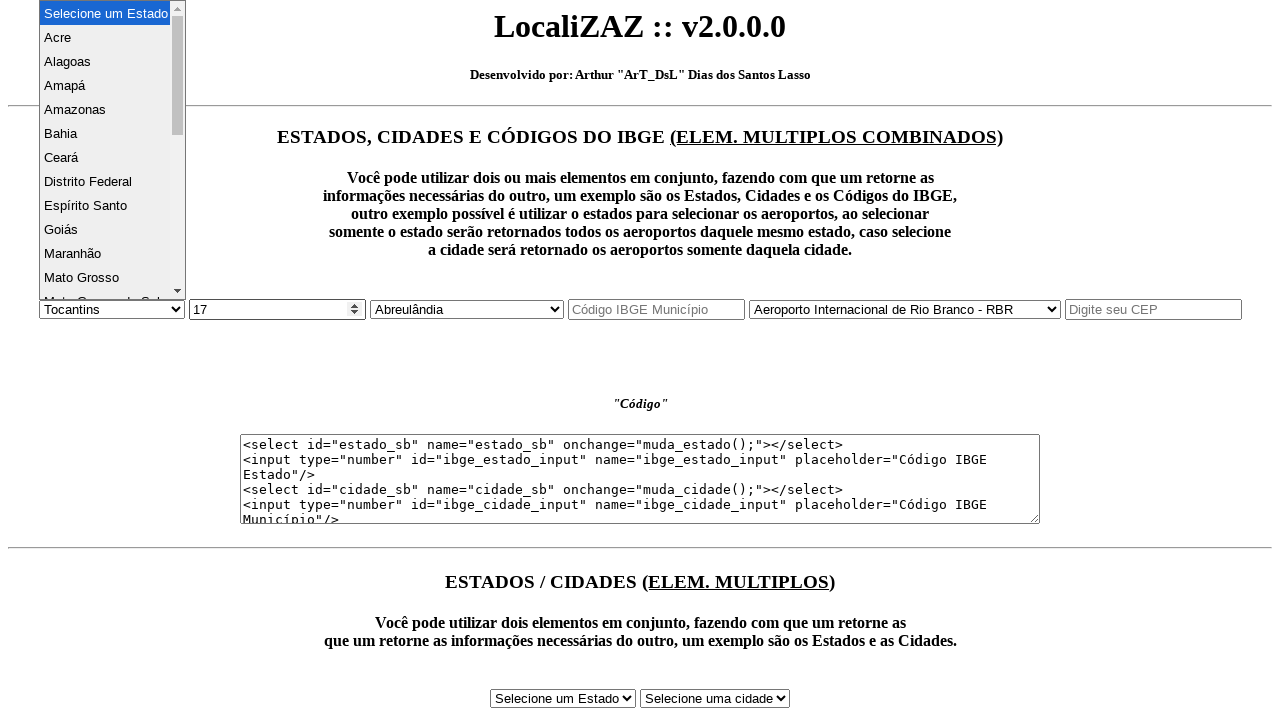